Adds specific vegetables (Carrot, Tomato, Cucumber) to cart on an e-commerce site and views cart contents

Starting URL: https://rahulshettyacademy.com/seleniumPractise/#/

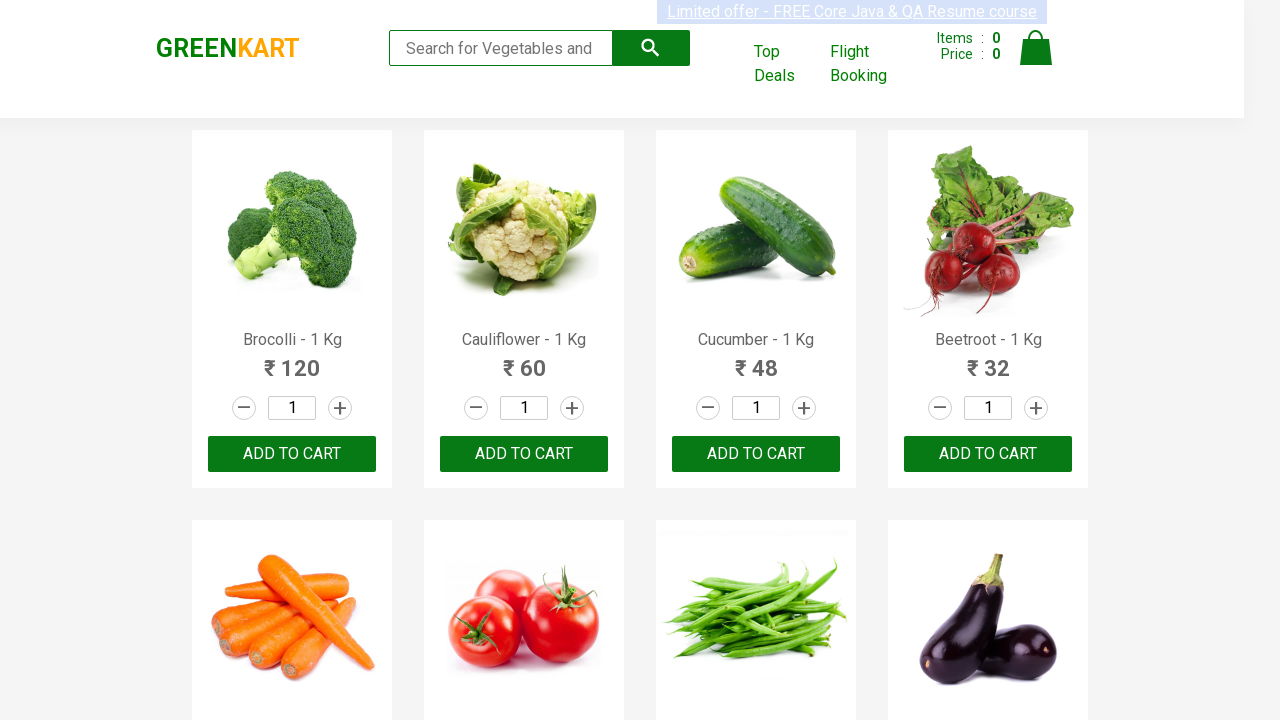

Waited for product names to load
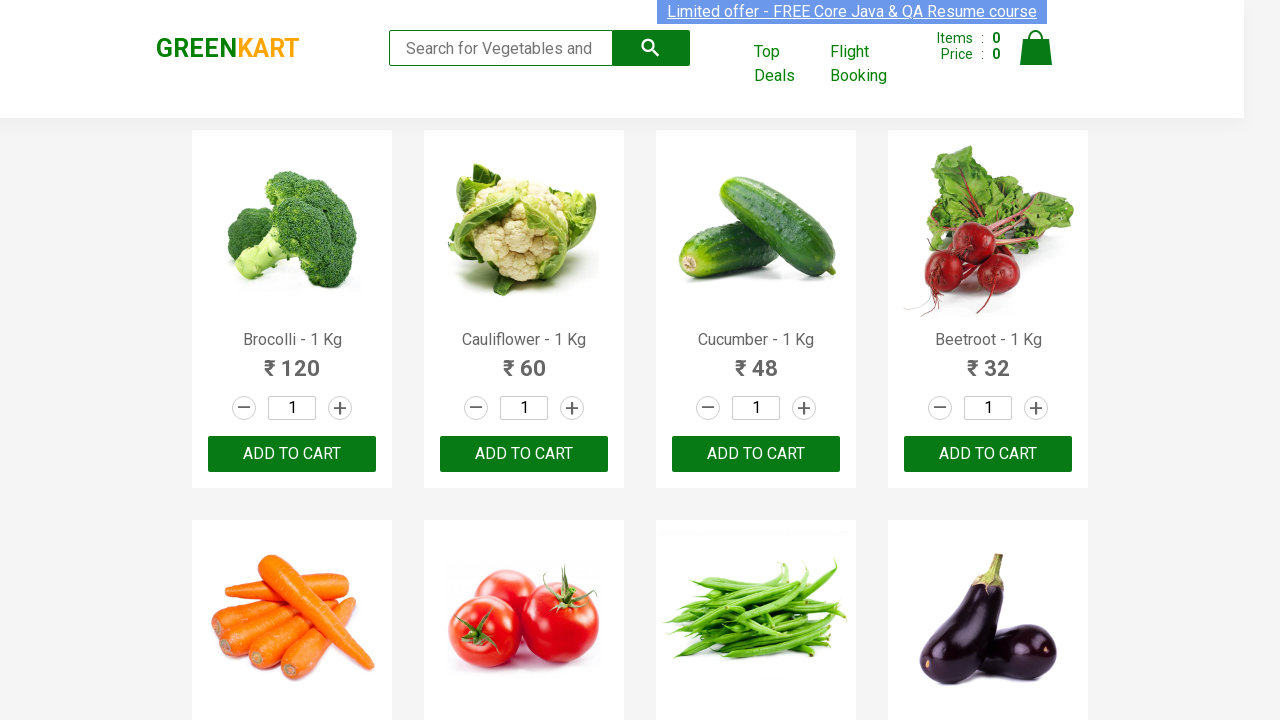

Retrieved all product elements from the page
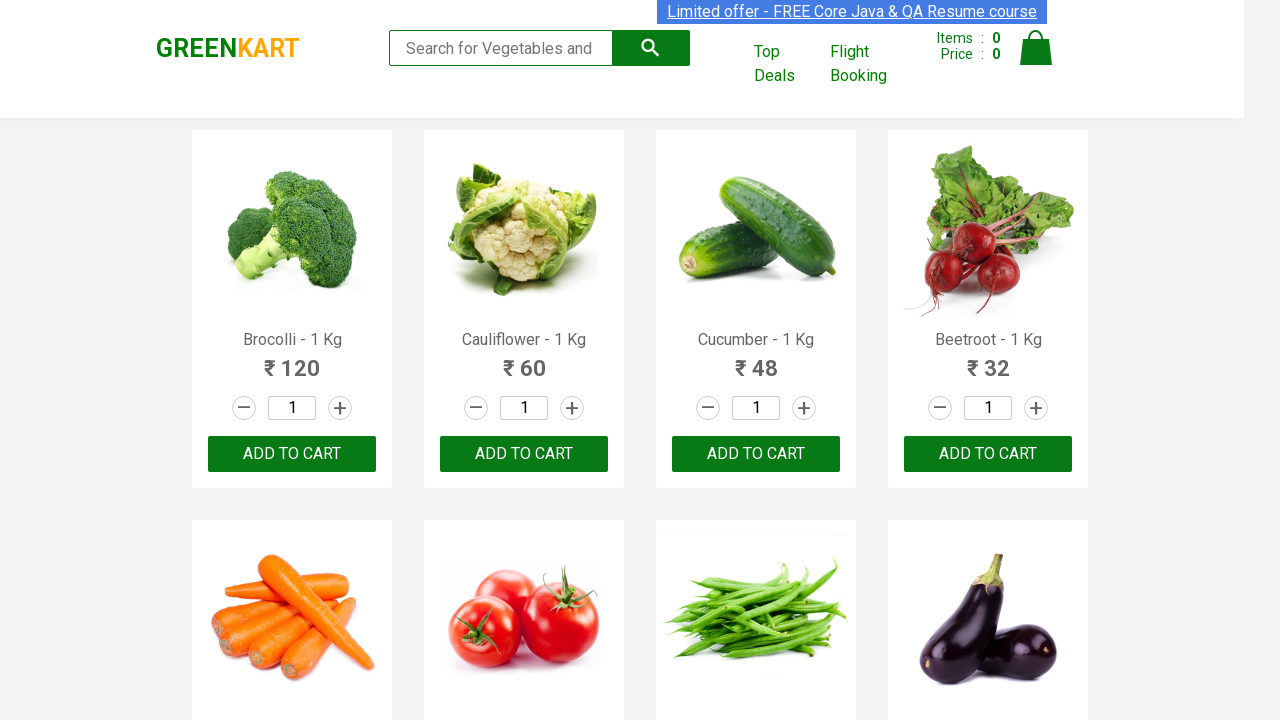

Set expected items list: Carrot, Tomato, Cucumber
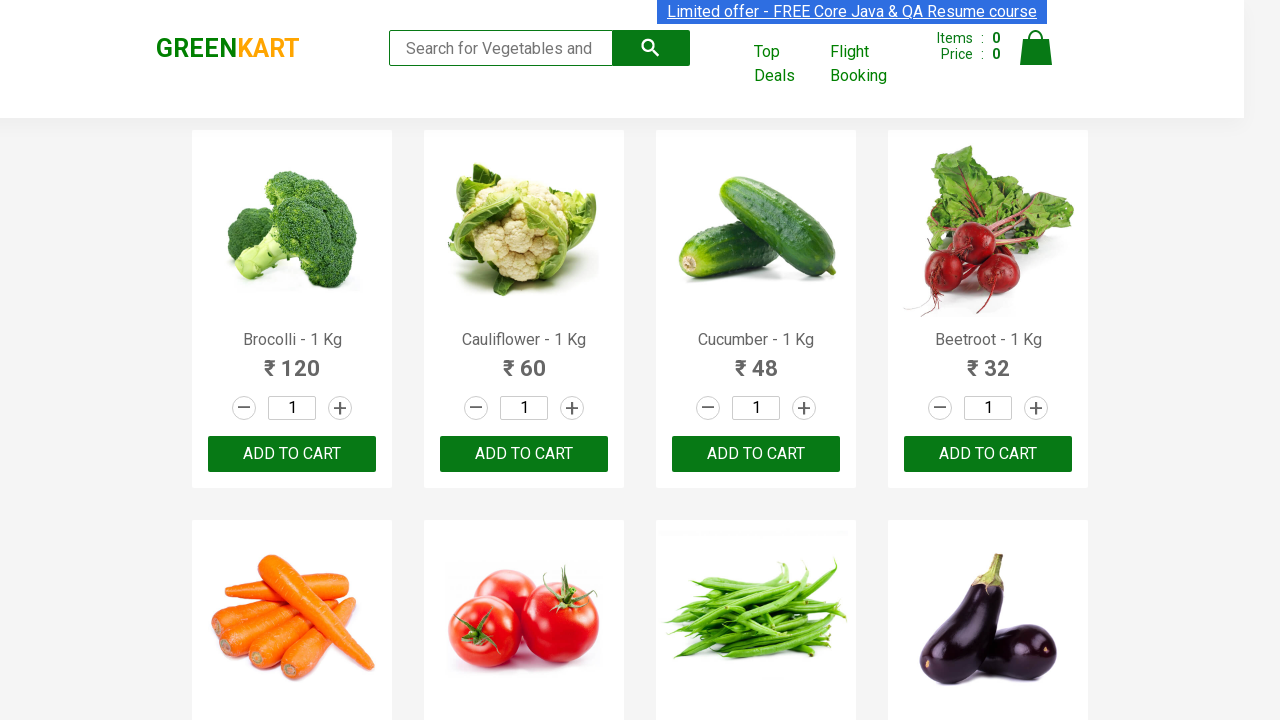

Retrieved product name: Brocolli - 1 Kg
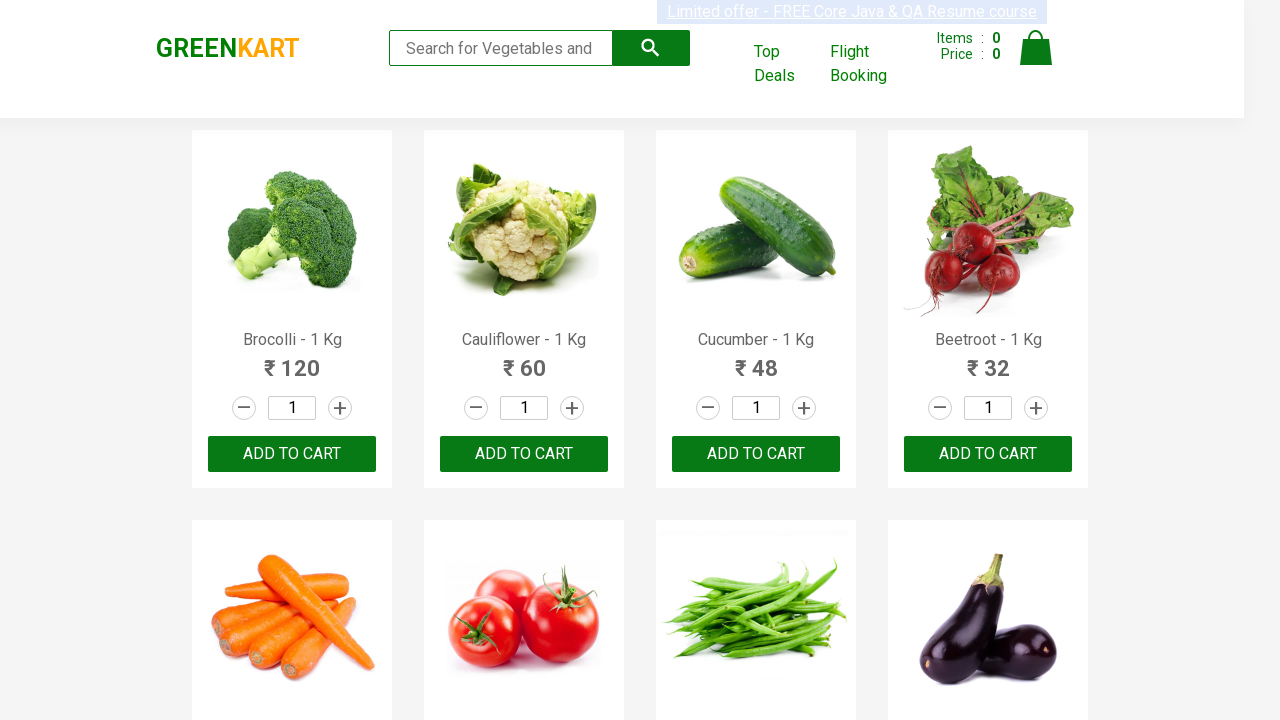

Retrieved product name: Cauliflower - 1 Kg
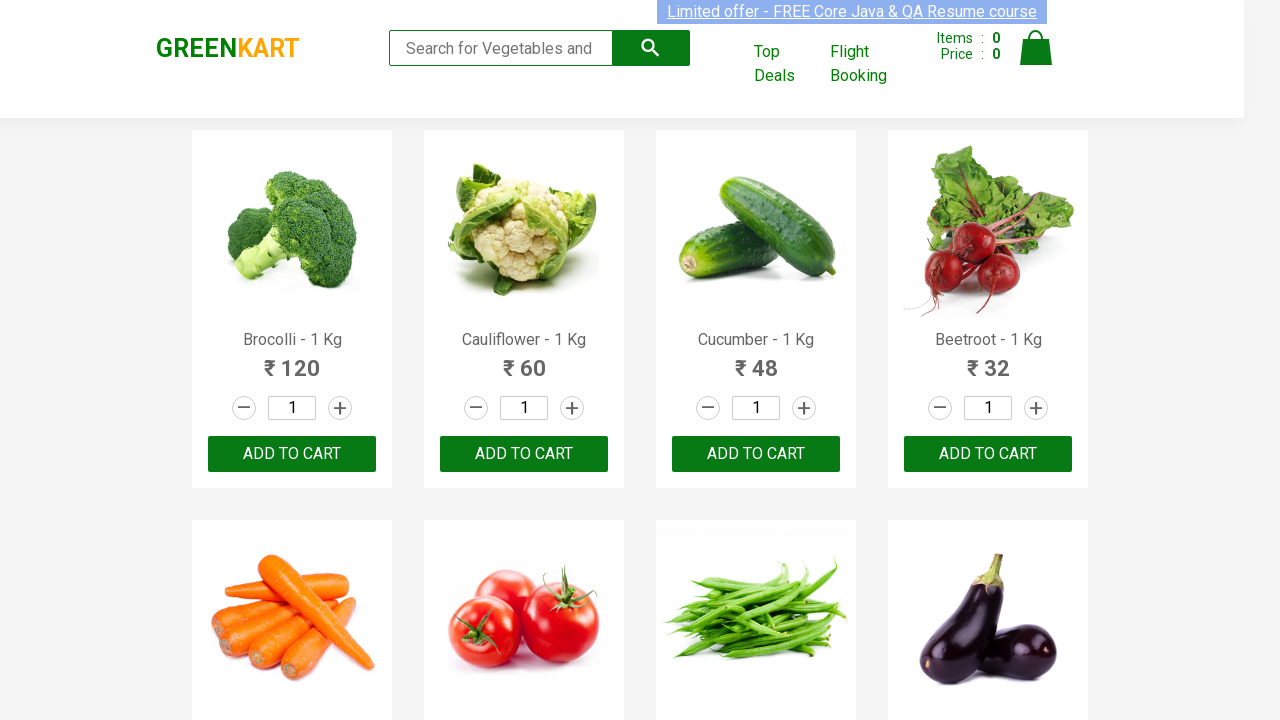

Retrieved product name: Cucumber - 1 Kg
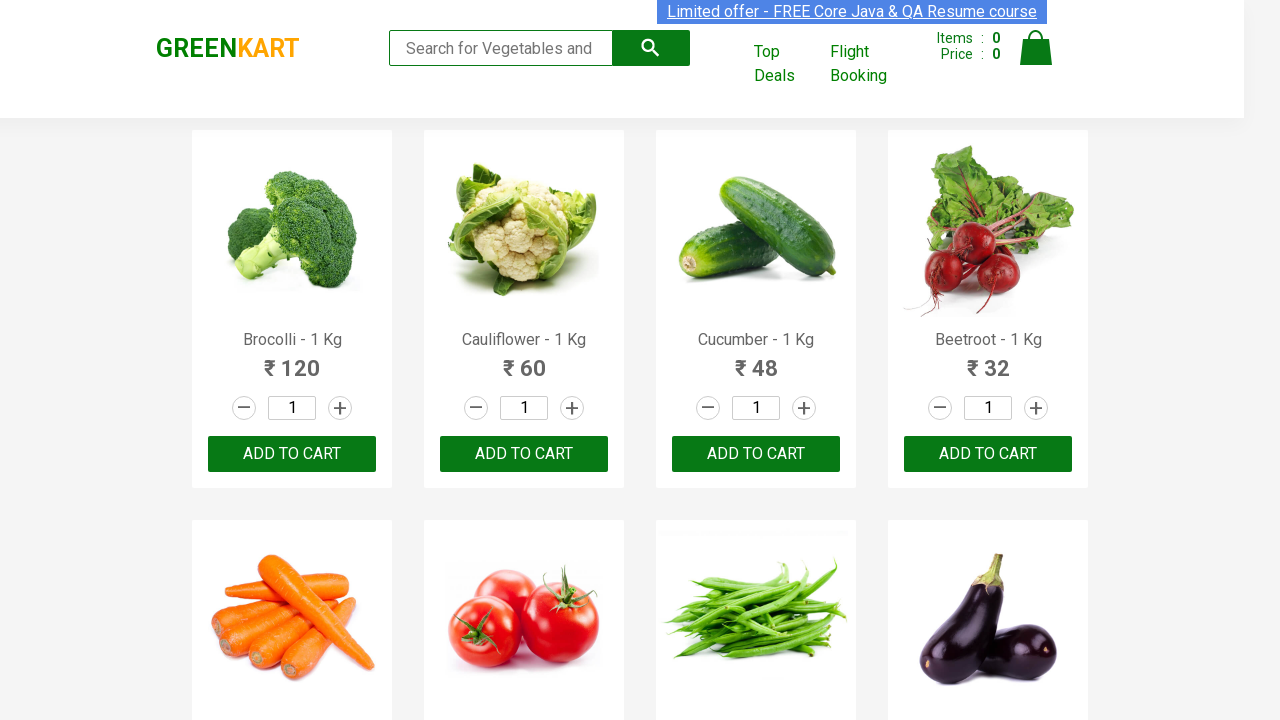

Clicked 'ADD TO CART' button for Cucumber at (756, 454) on xpath=//Button[.='ADD TO CART'] >> nth=2
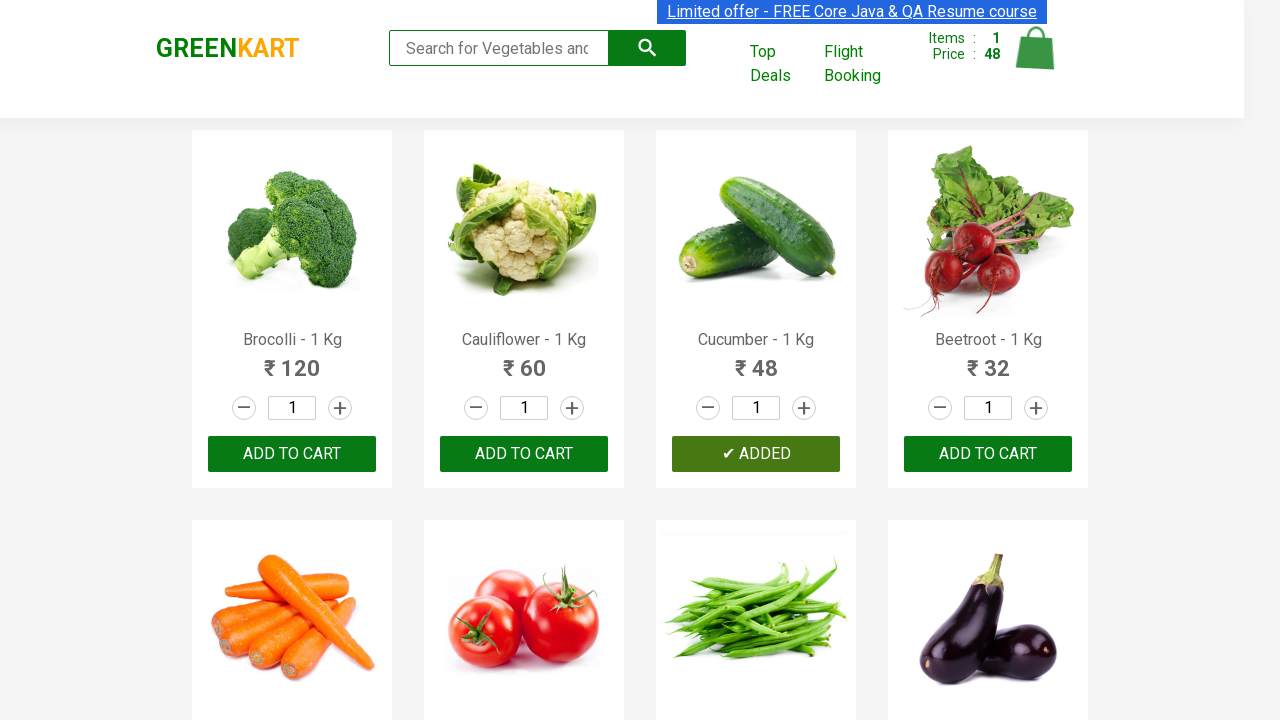

Clicked cart icon to view cart contents at (1036, 48) on (//img[@alt='Cart'])[1]
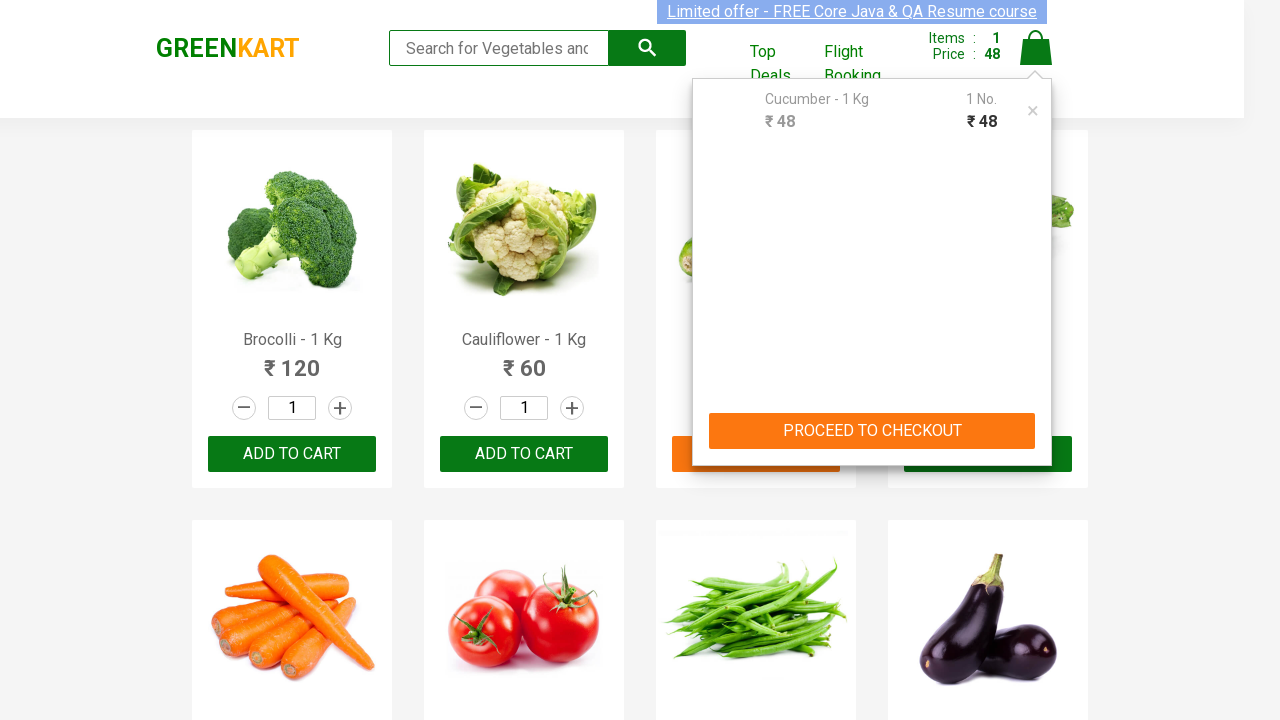

Waited for cart product info to be visible
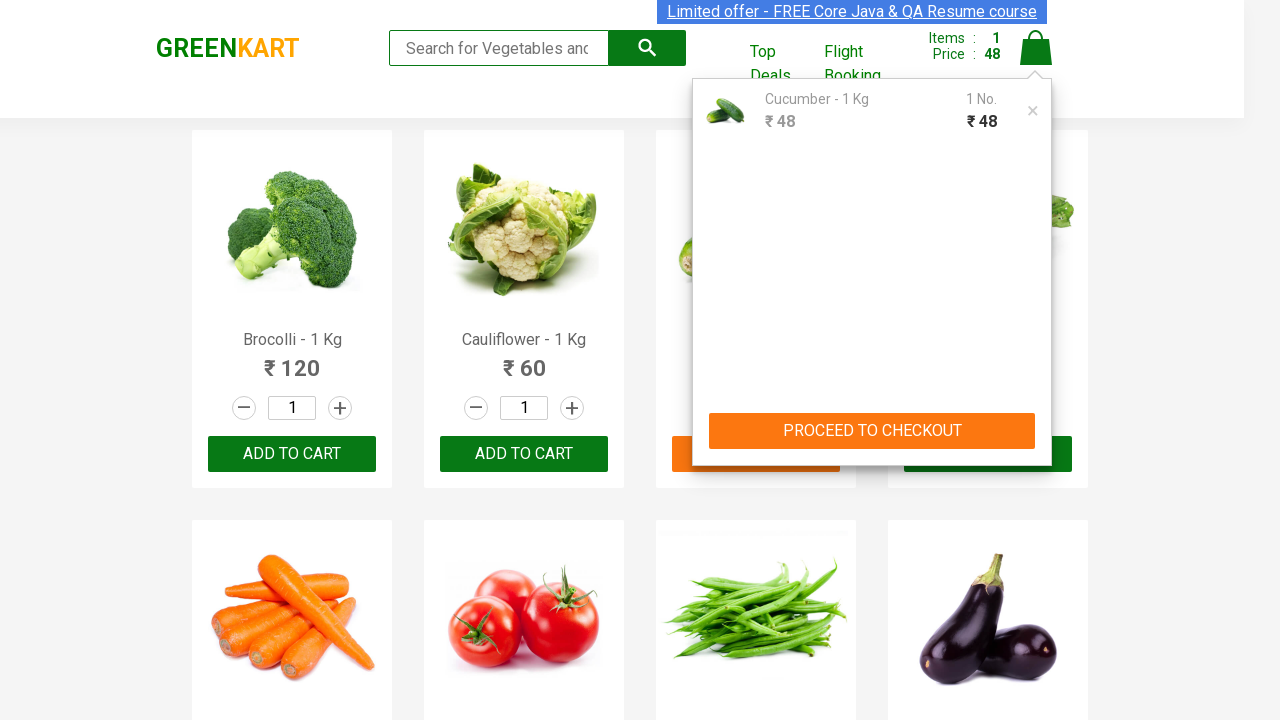

Retrieved product name: Beetroot - 1 Kg
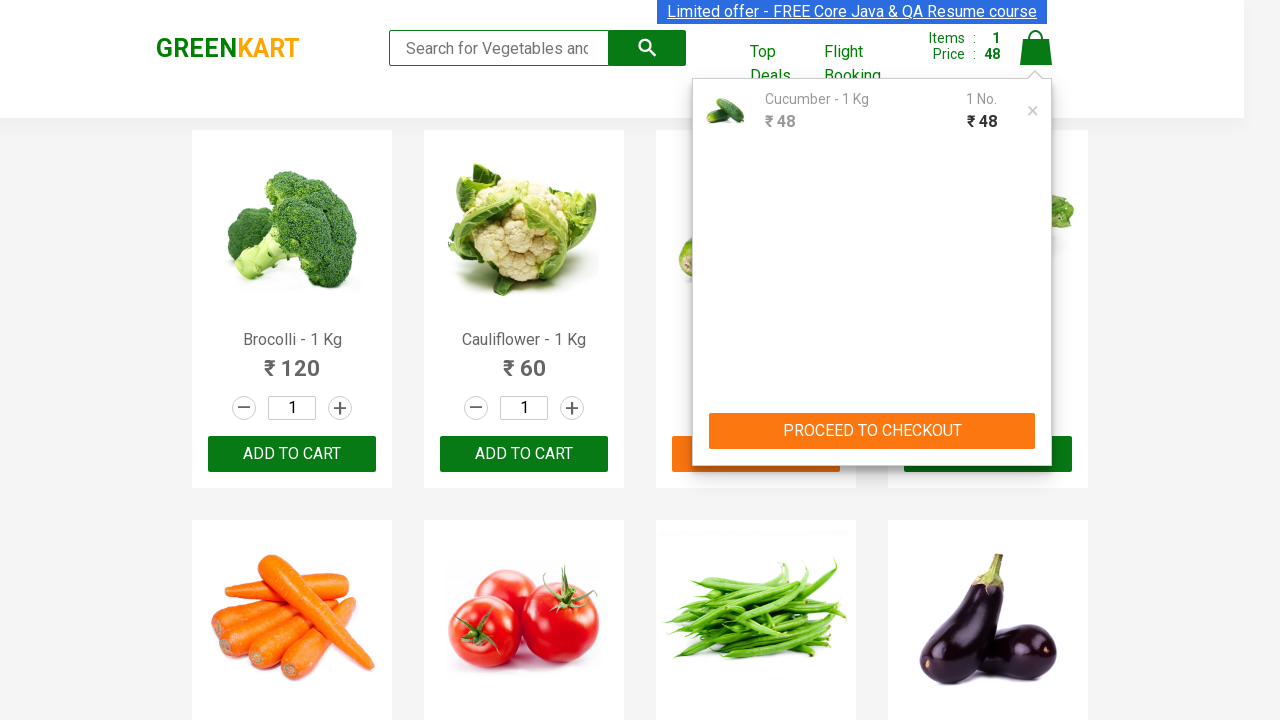

Retrieved product name: Carrot - 1 Kg
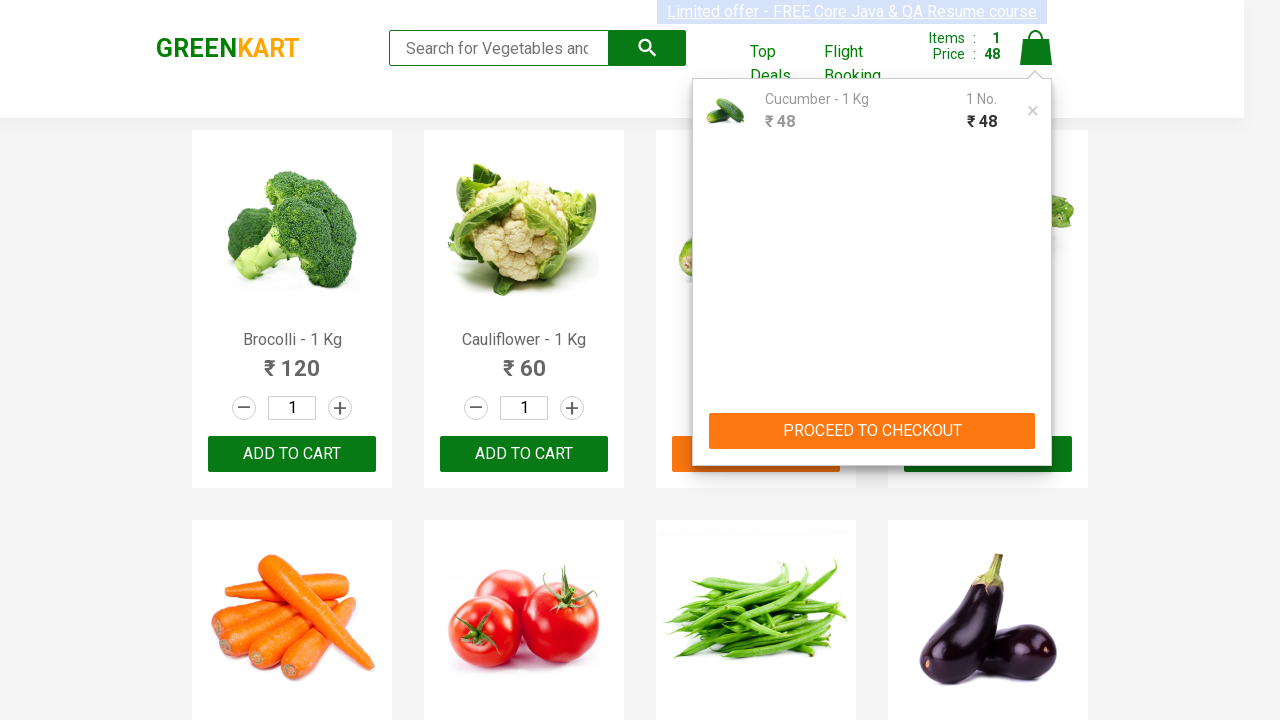

Clicked 'ADD TO CART' button for Carrot at (524, 360) on xpath=//Button[.='ADD TO CART'] >> nth=4
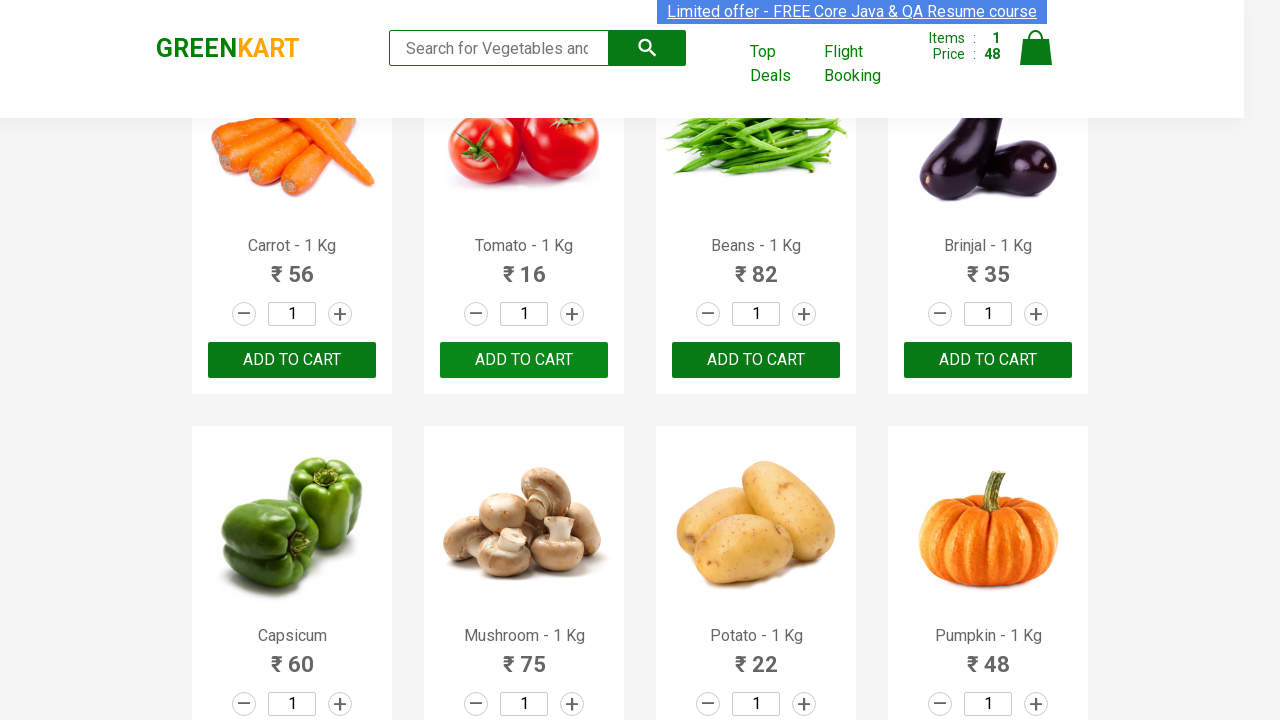

Clicked cart icon to view cart contents at (1036, 48) on (//img[@alt='Cart'])[1]
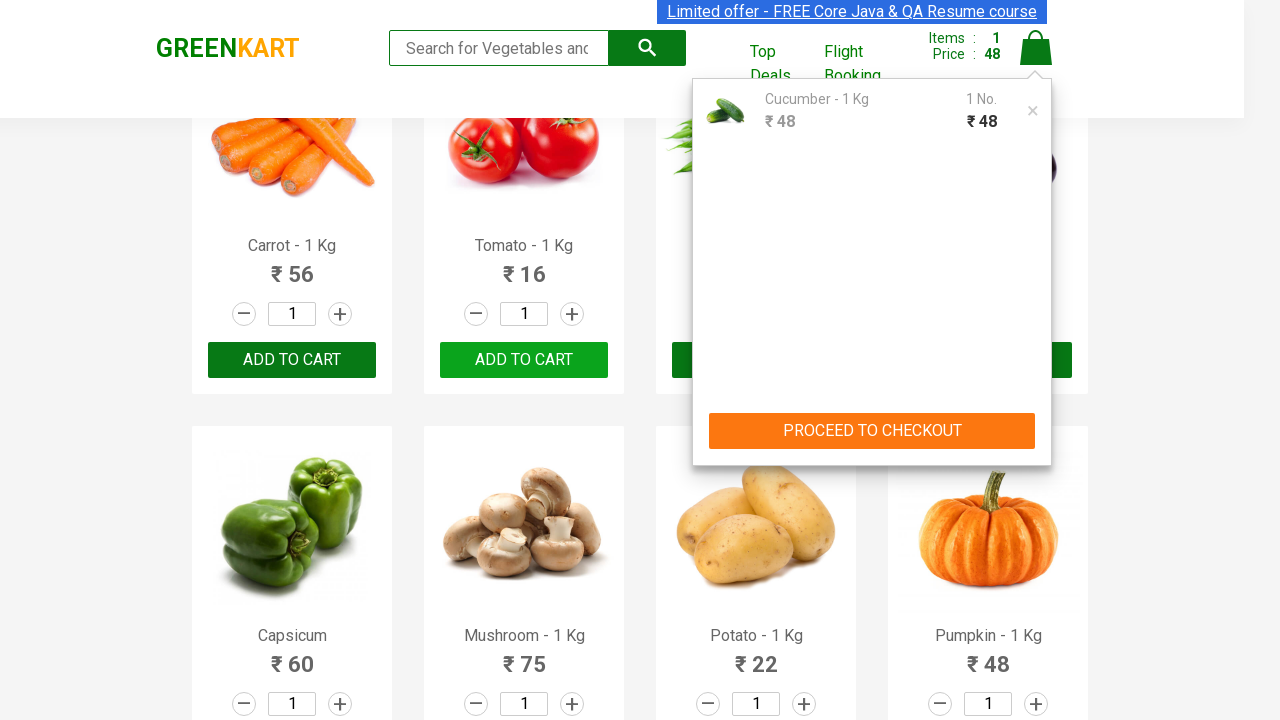

Waited for cart product info to be visible
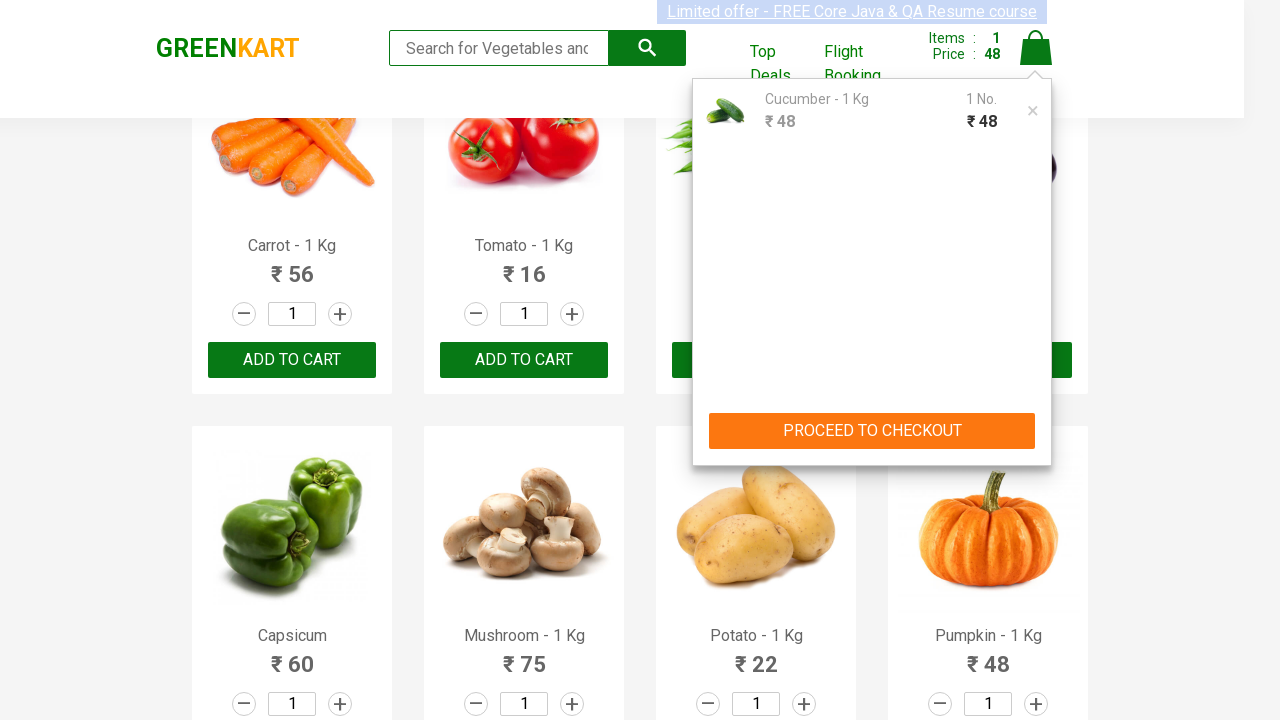

Retrieved product name: Tomato - 1 Kg
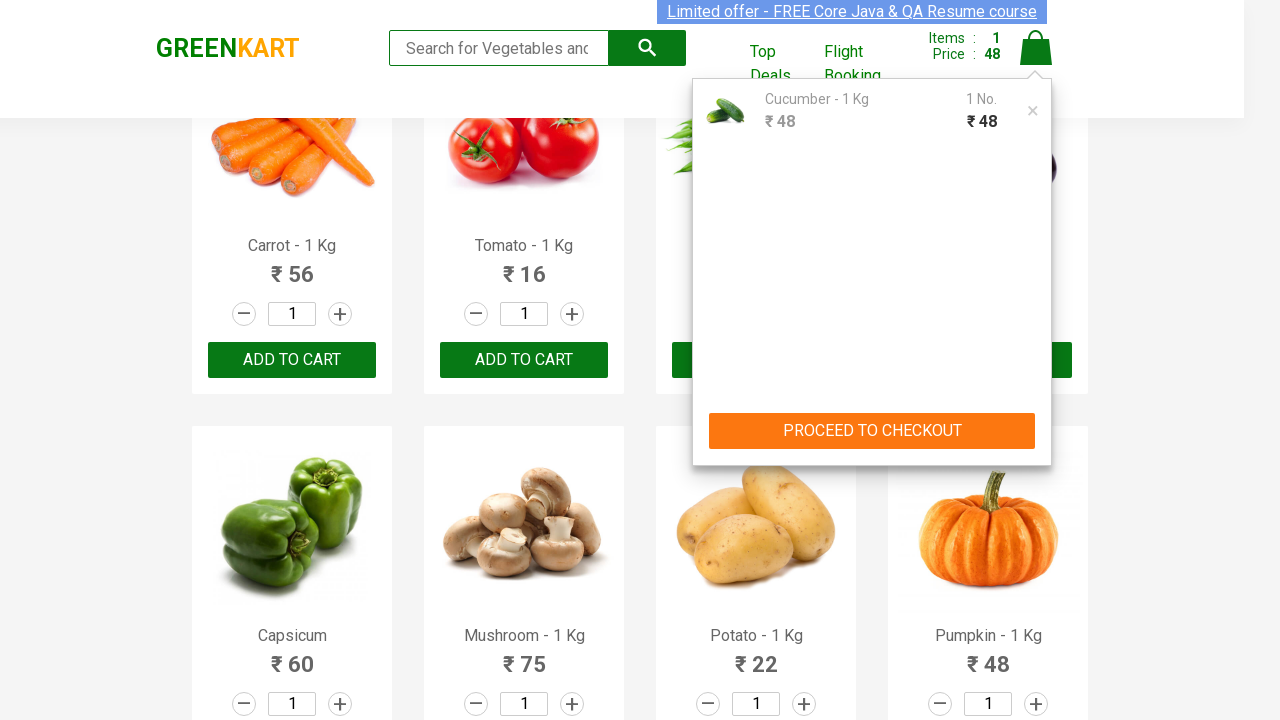

Clicked 'ADD TO CART' button for Tomato at (756, 702) on xpath=//Button[.='ADD TO CART'] >> nth=5
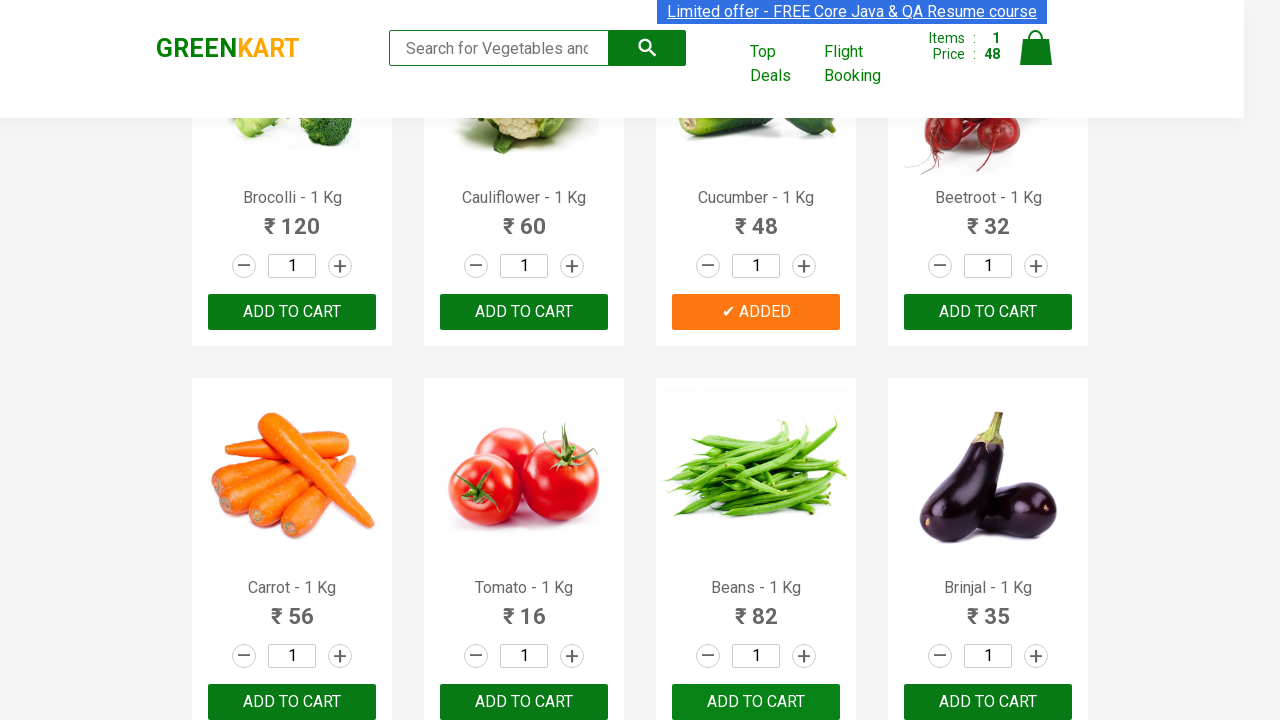

Clicked cart icon to view cart contents at (1036, 48) on (//img[@alt='Cart'])[1]
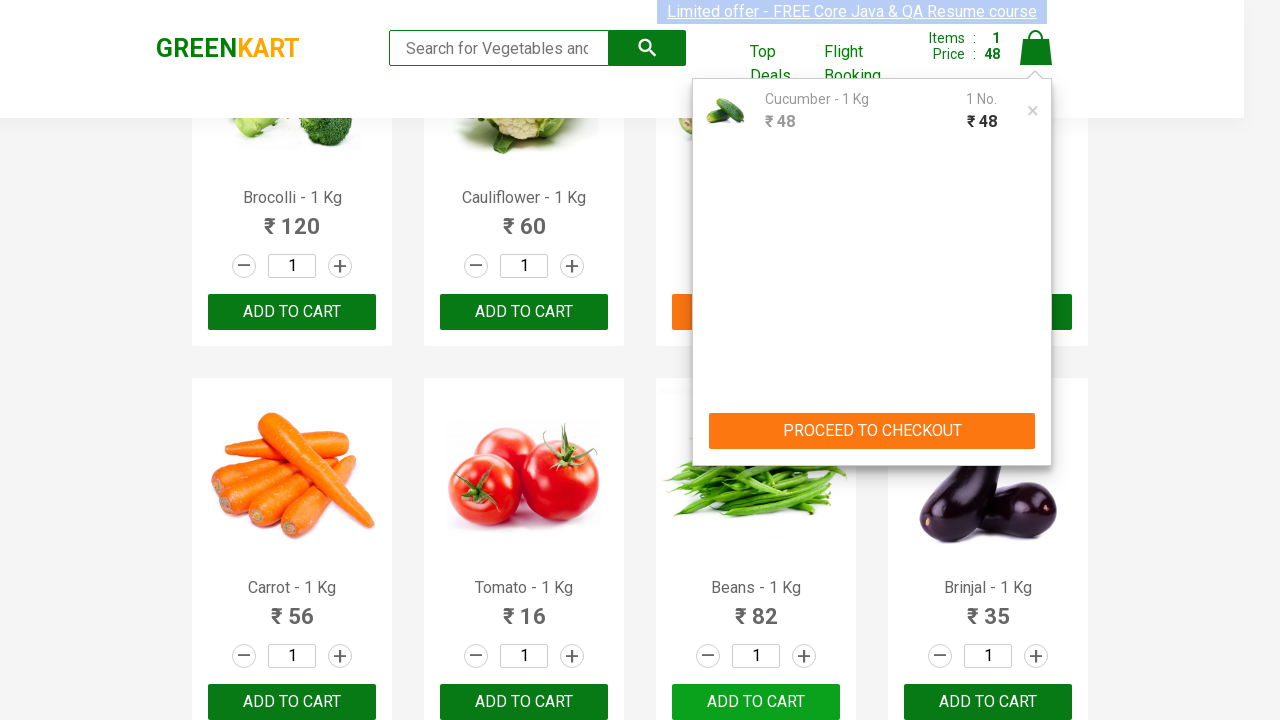

Waited for cart product info to be visible
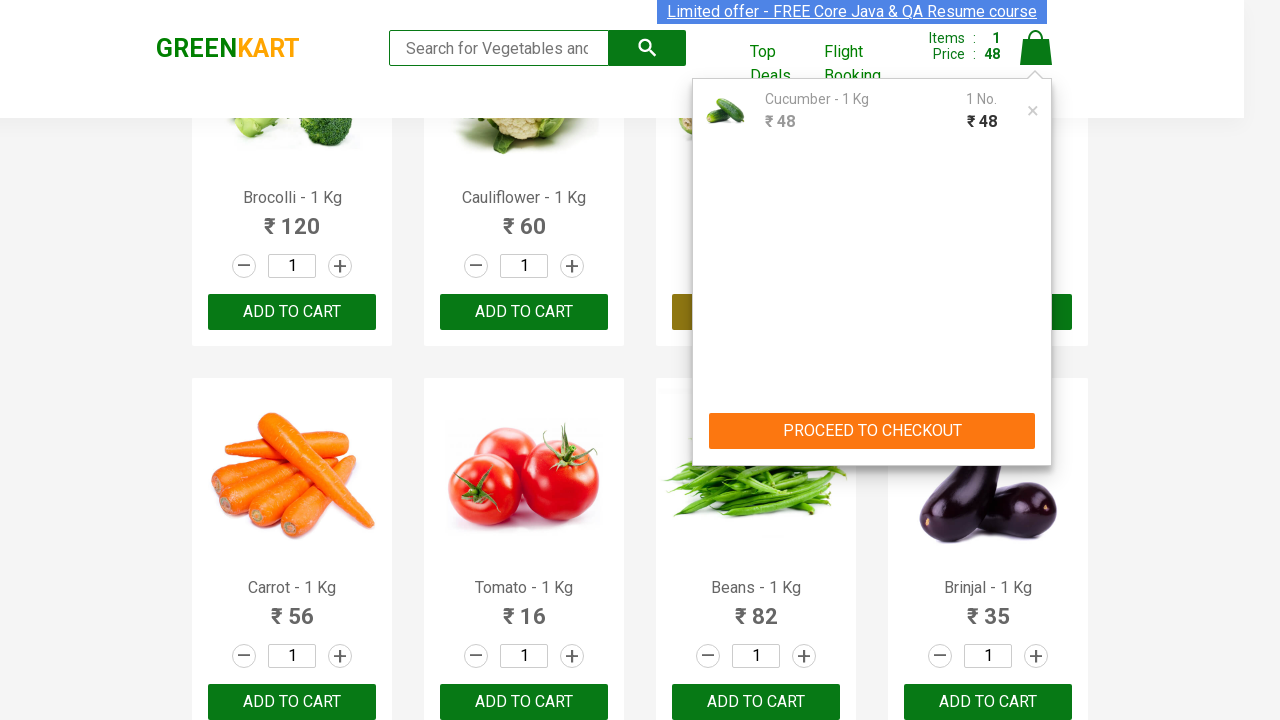

Retrieved product name: Beans - 1 Kg
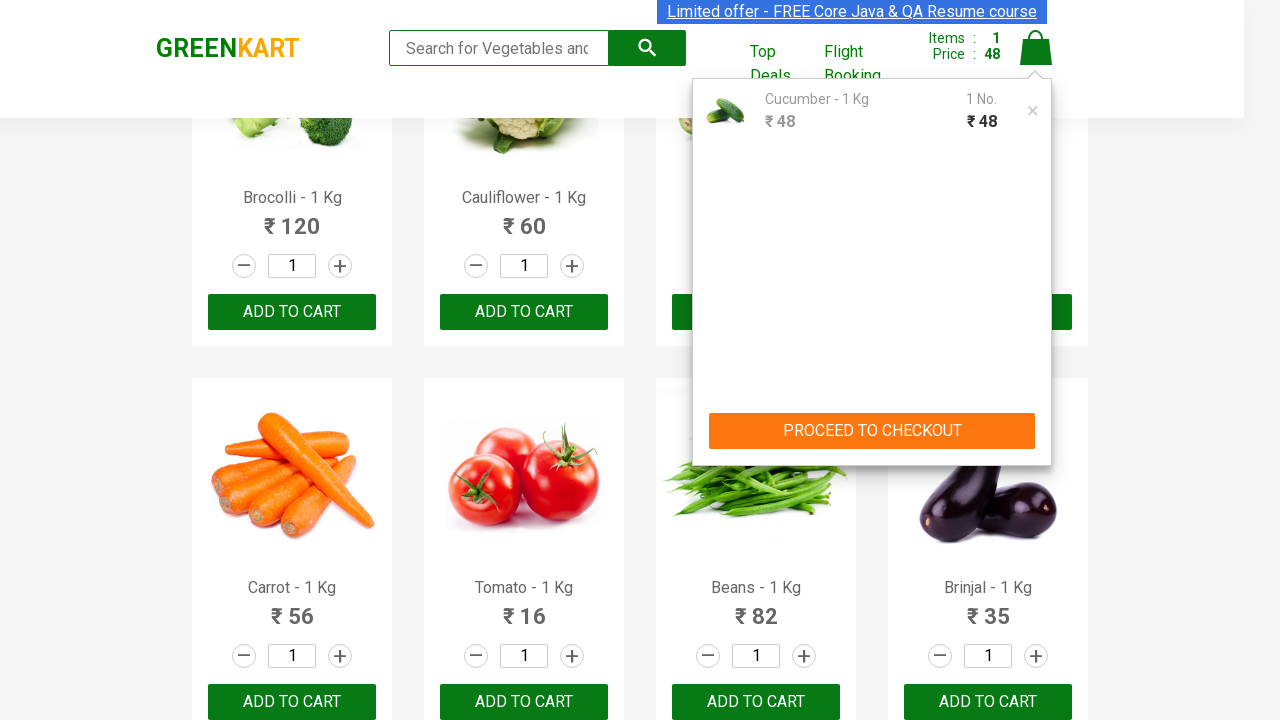

Retrieved product name: Brinjal - 1 Kg
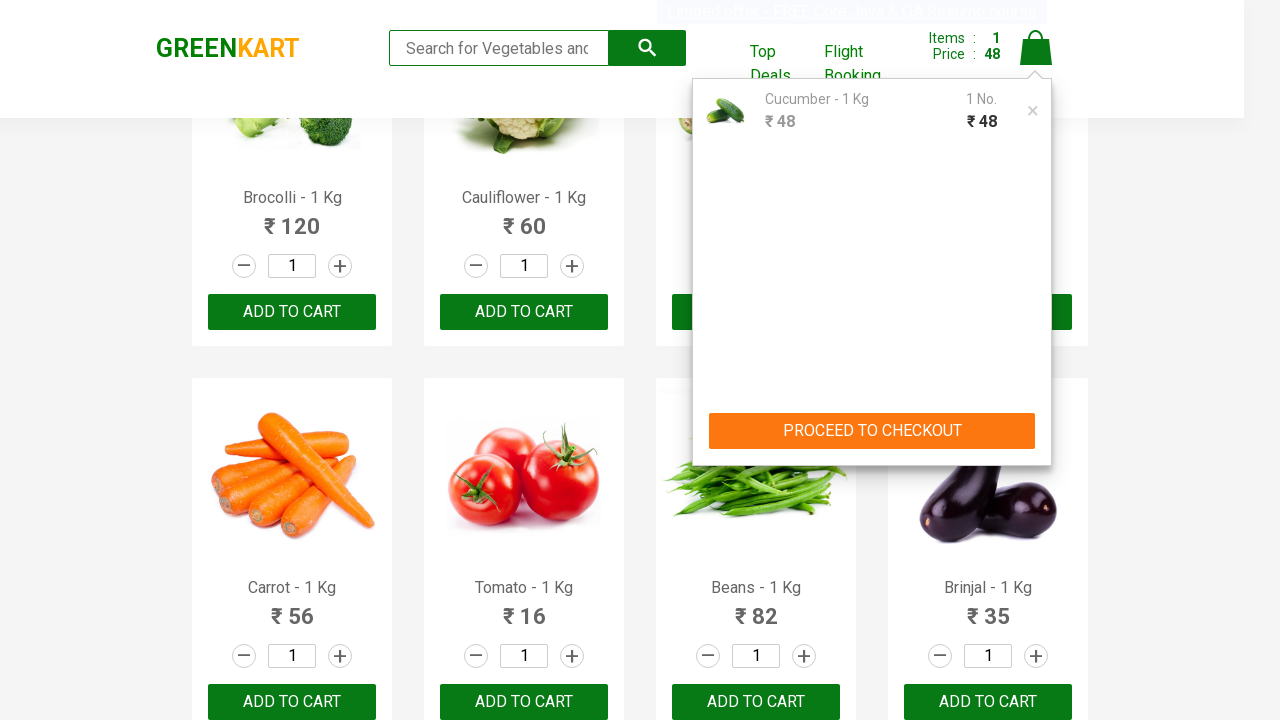

Retrieved product name: Capsicum
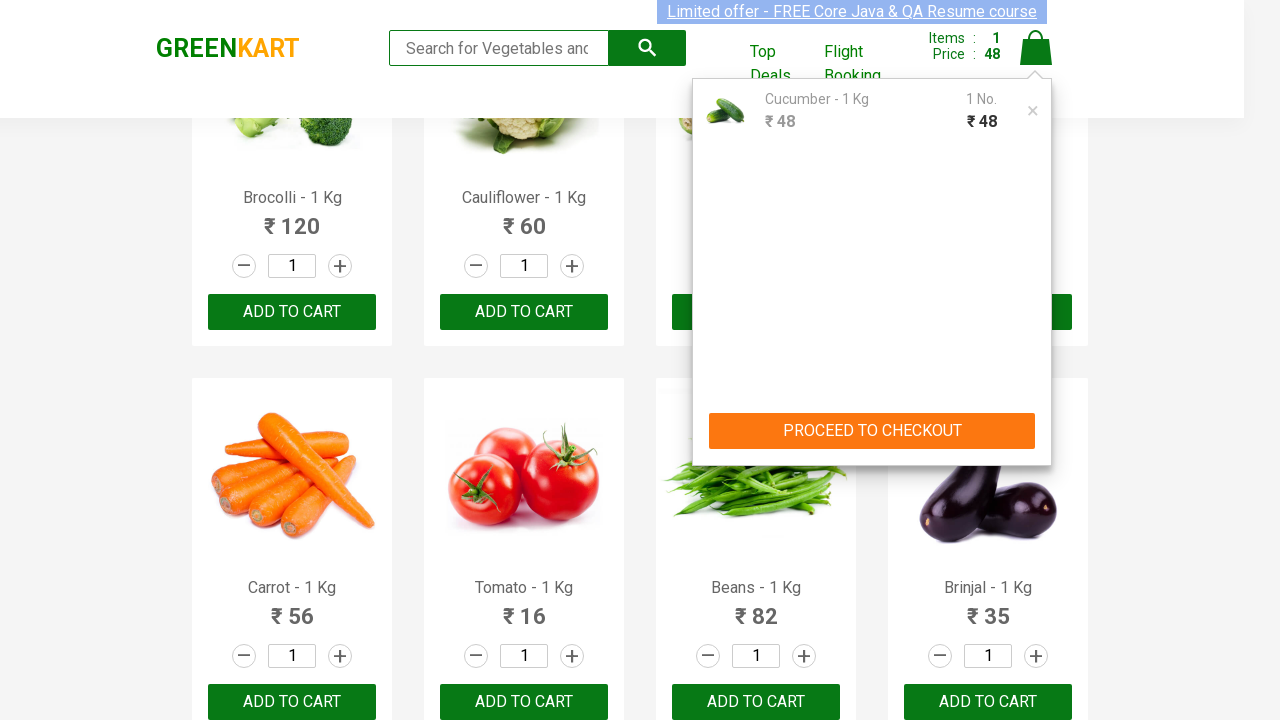

Retrieved product name: Mushroom - 1 Kg
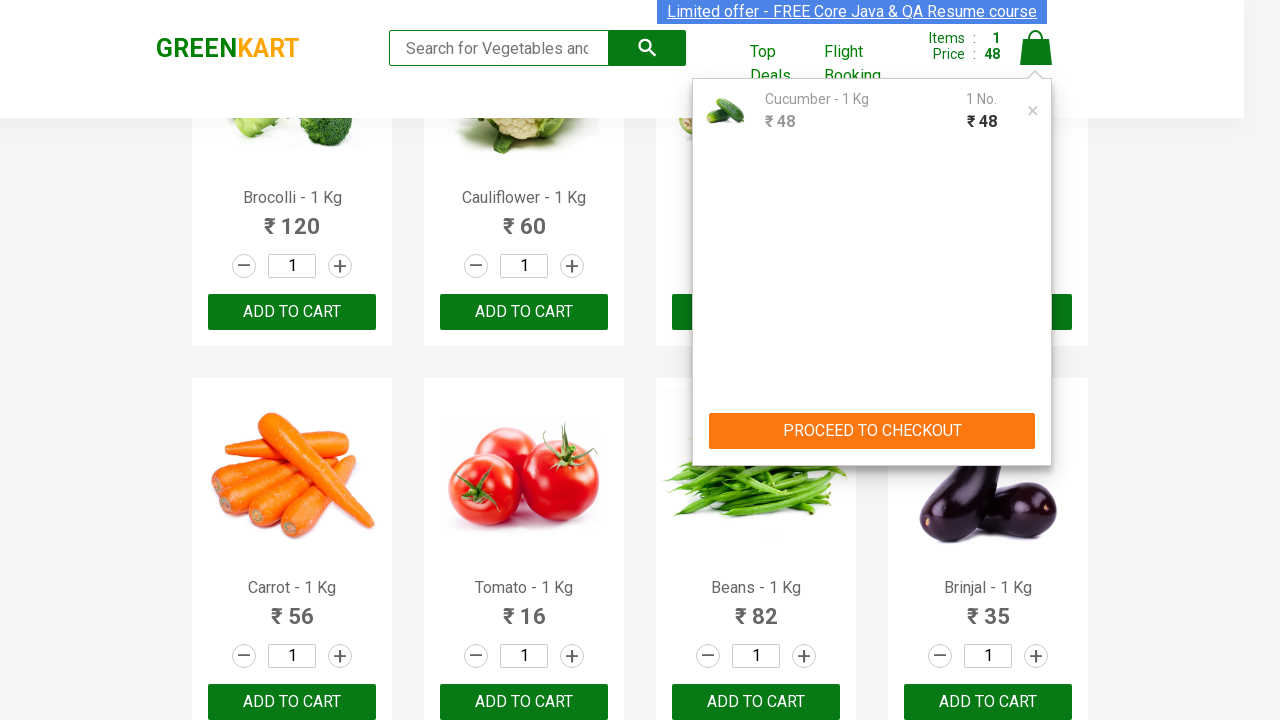

Retrieved product name: Potato - 1 Kg
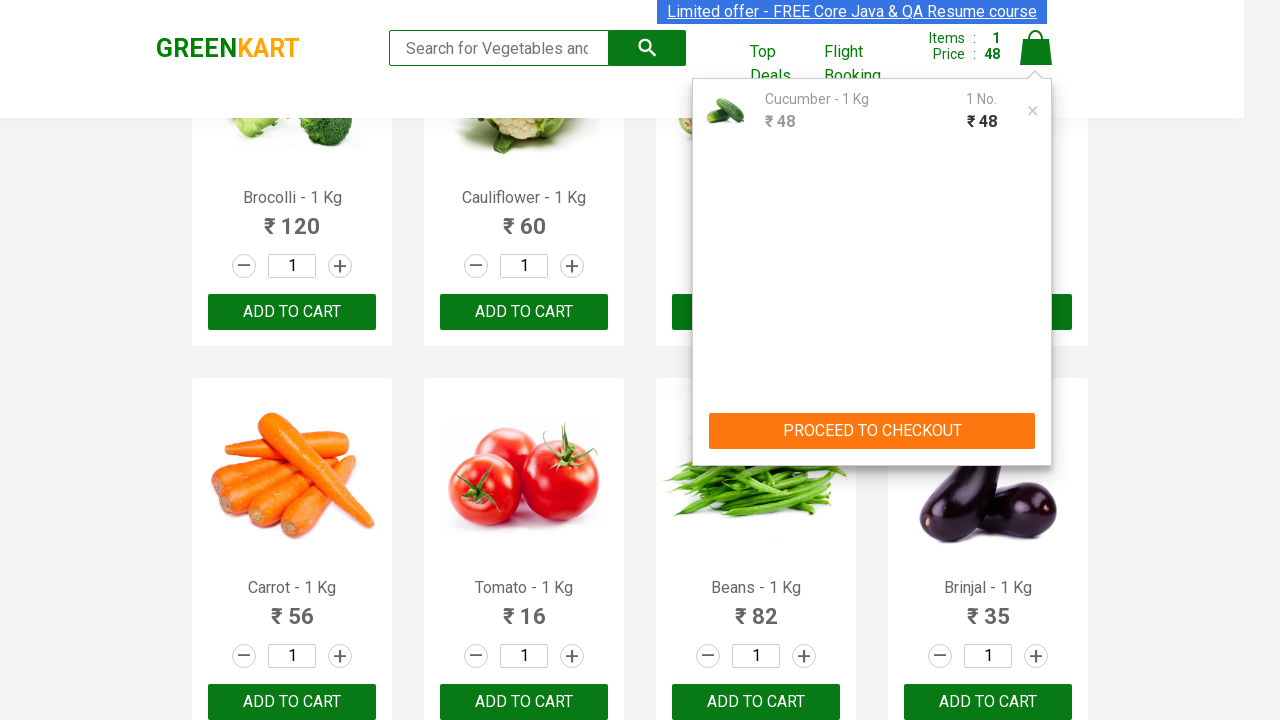

Retrieved product name: Pumpkin - 1 Kg
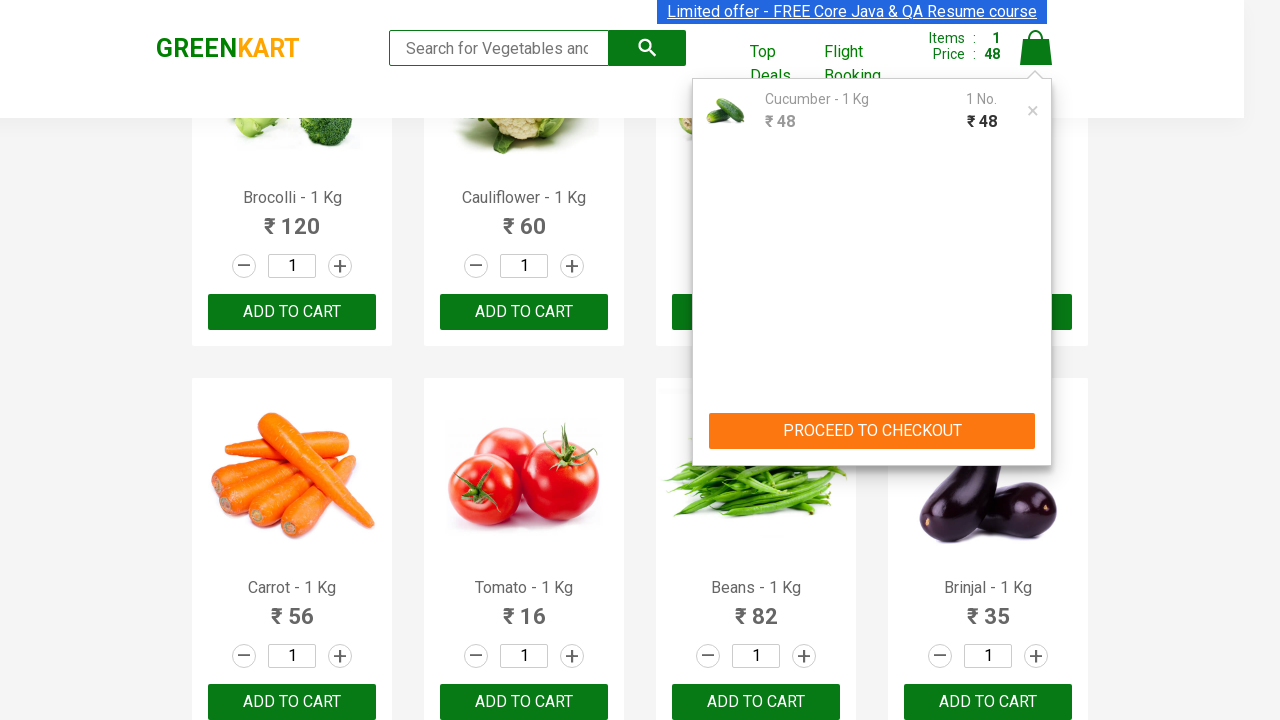

Retrieved product name: Corn - 1 Kg
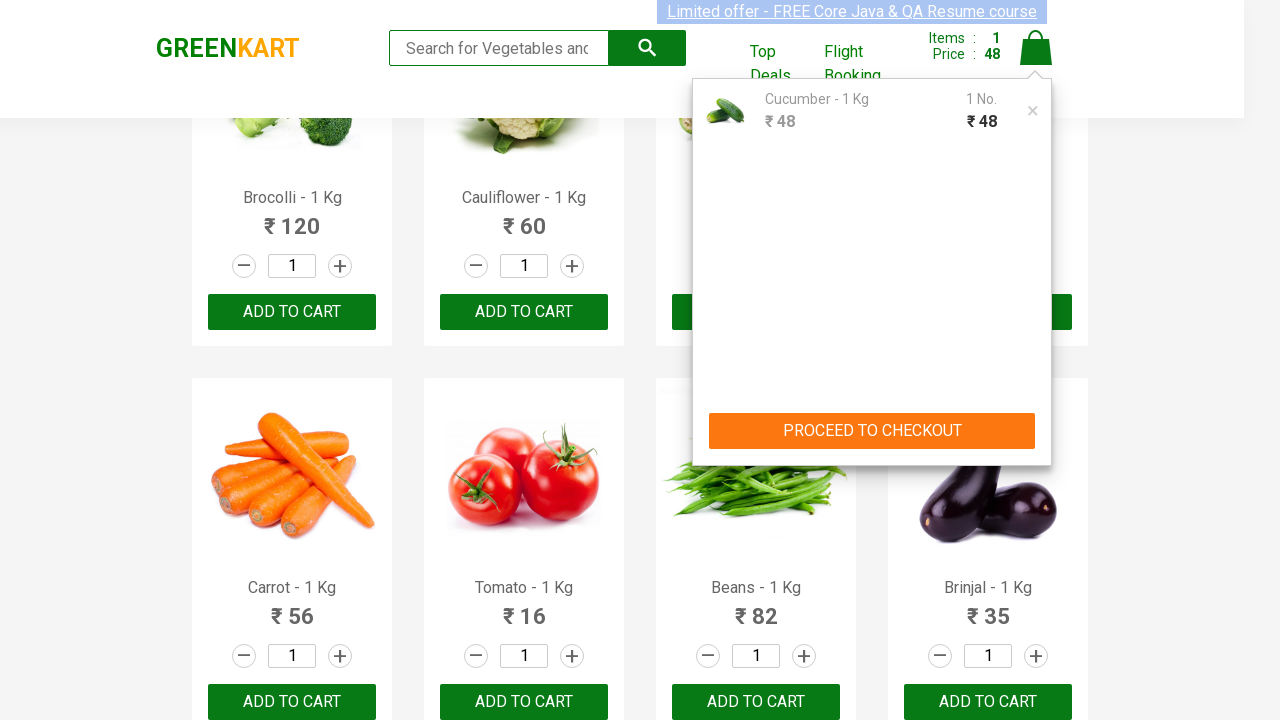

Retrieved product name: Onion - 1 Kg
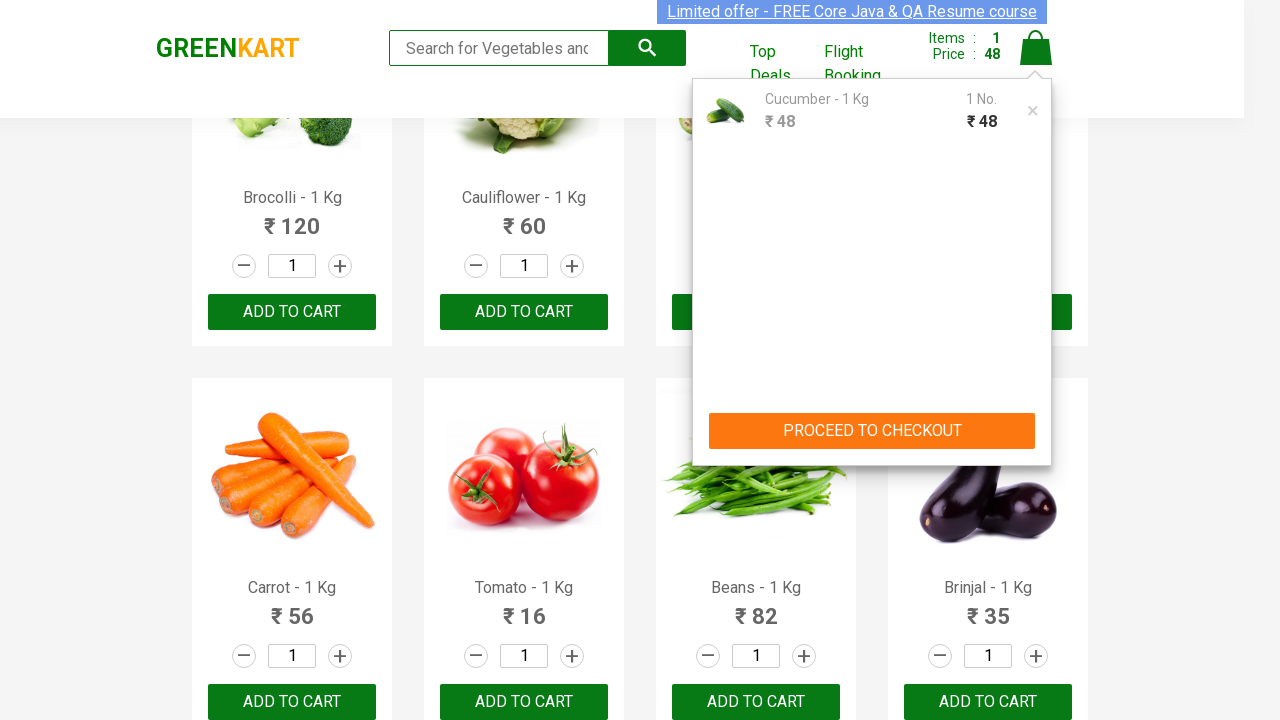

Retrieved product name: Apple - 1 Kg
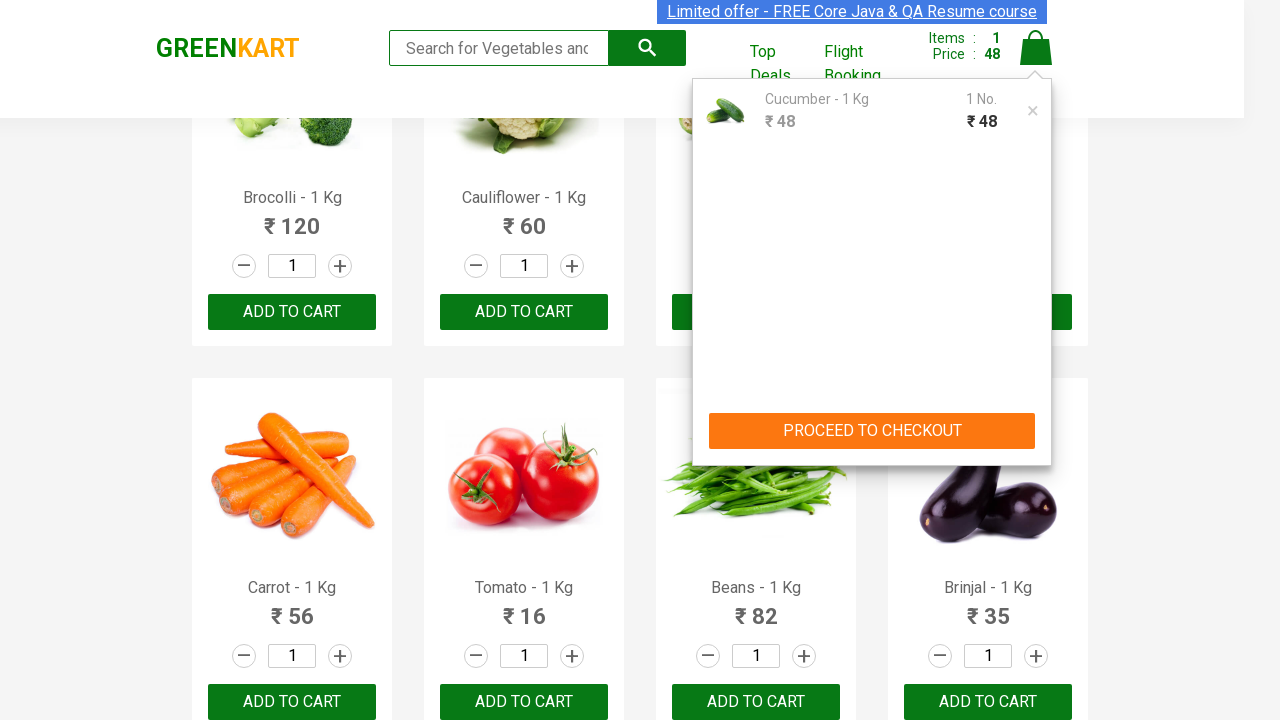

Retrieved product name: Banana - 1 Kg
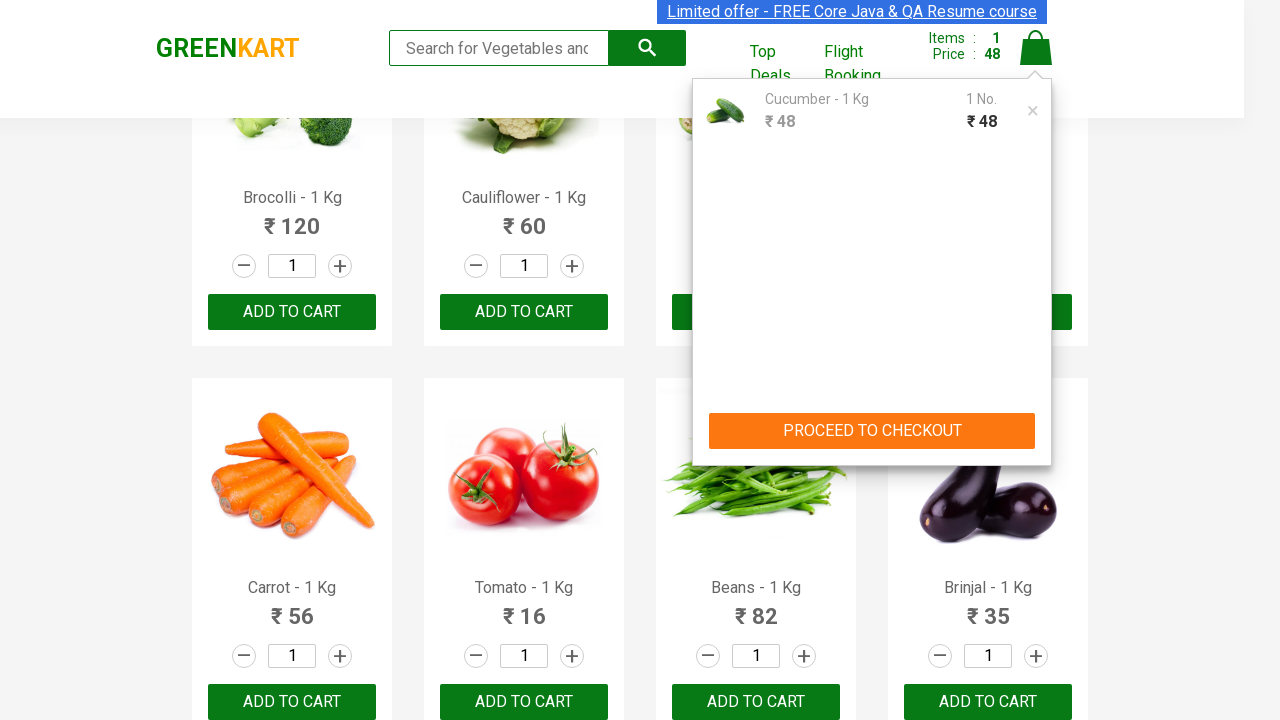

Retrieved product name: Grapes - 1 Kg
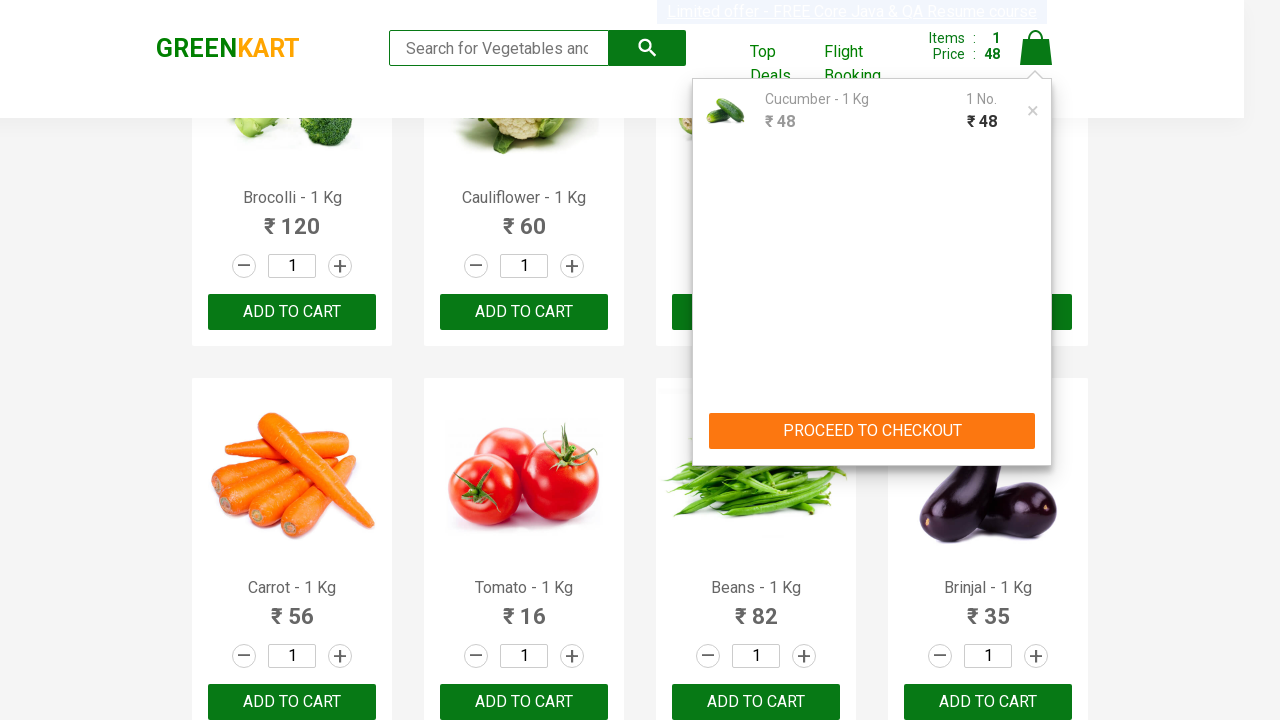

Retrieved product name: Mango - 1 Kg
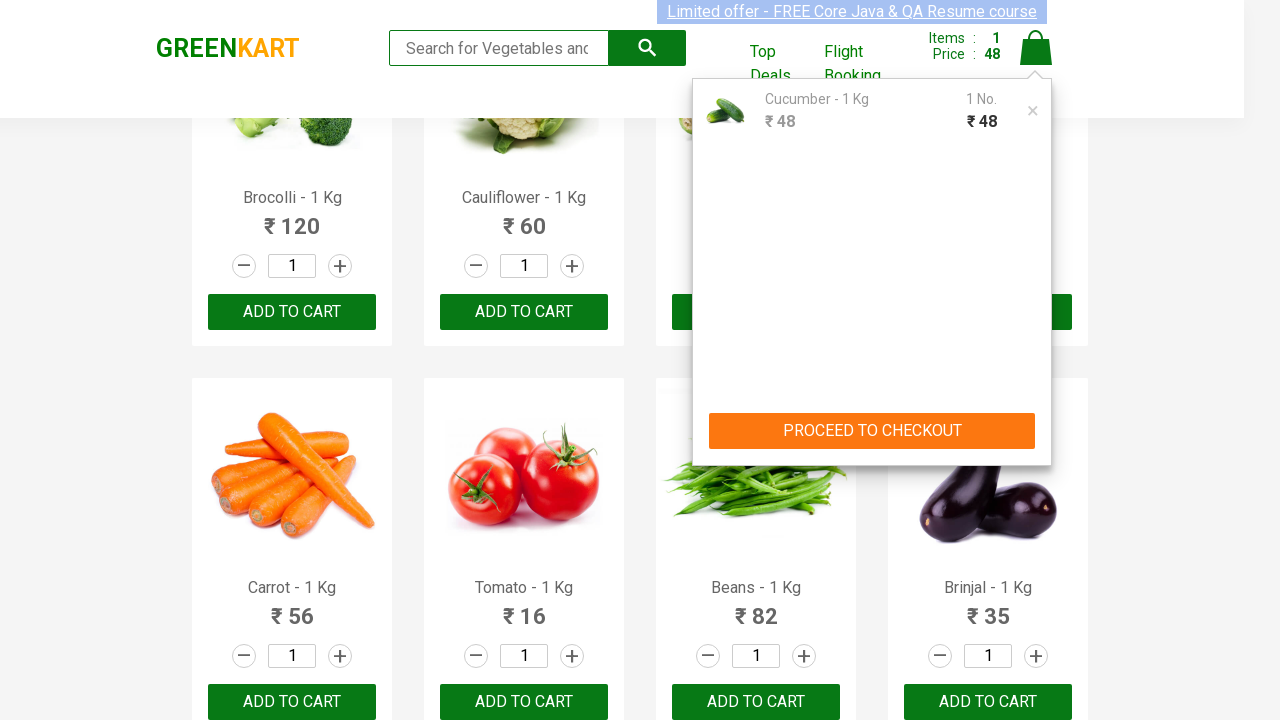

Retrieved product name: Musk Melon - 1 Kg
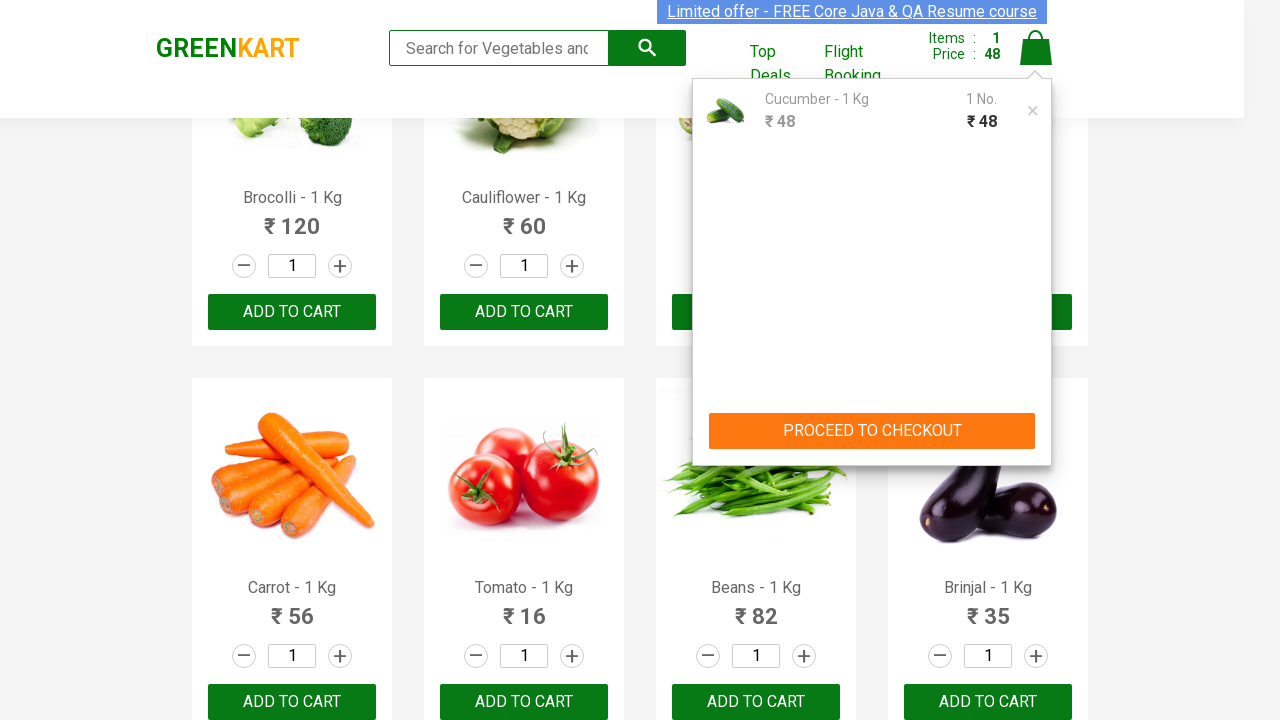

Retrieved product name: Orange - 1 Kg
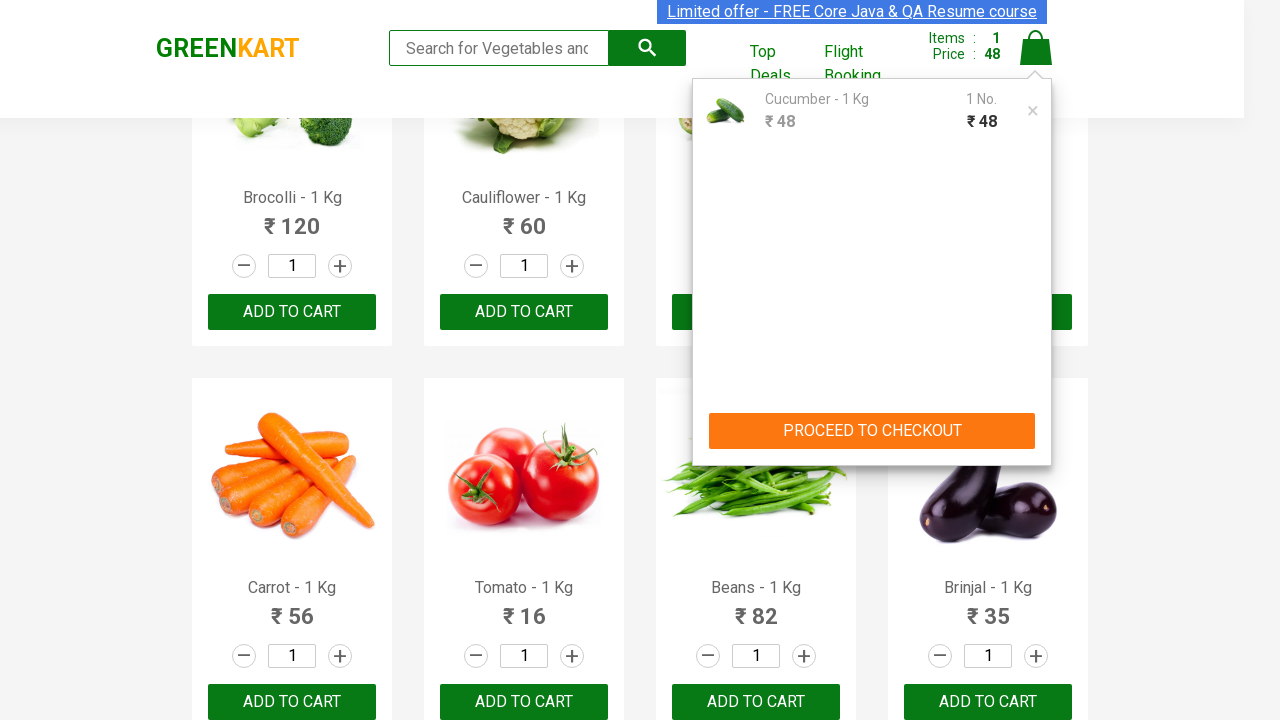

Retrieved product name: Pears - 1 Kg
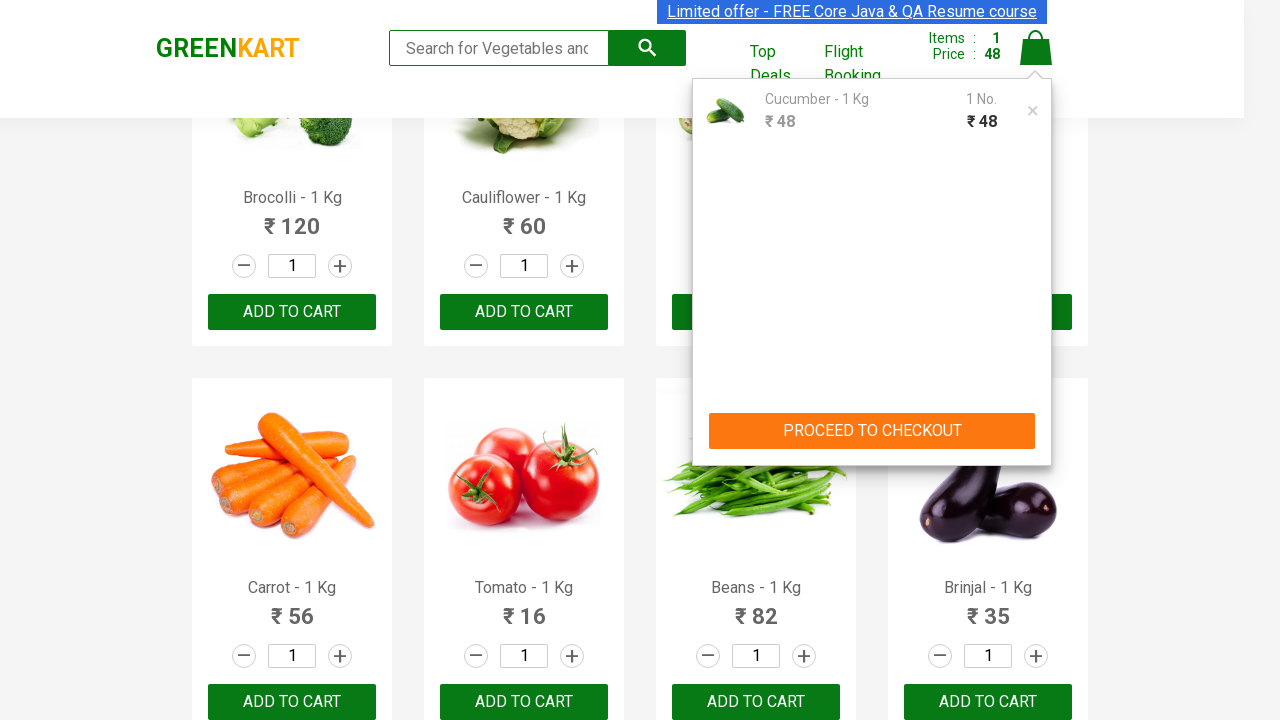

Retrieved product name: Pomegranate - 1 Kg
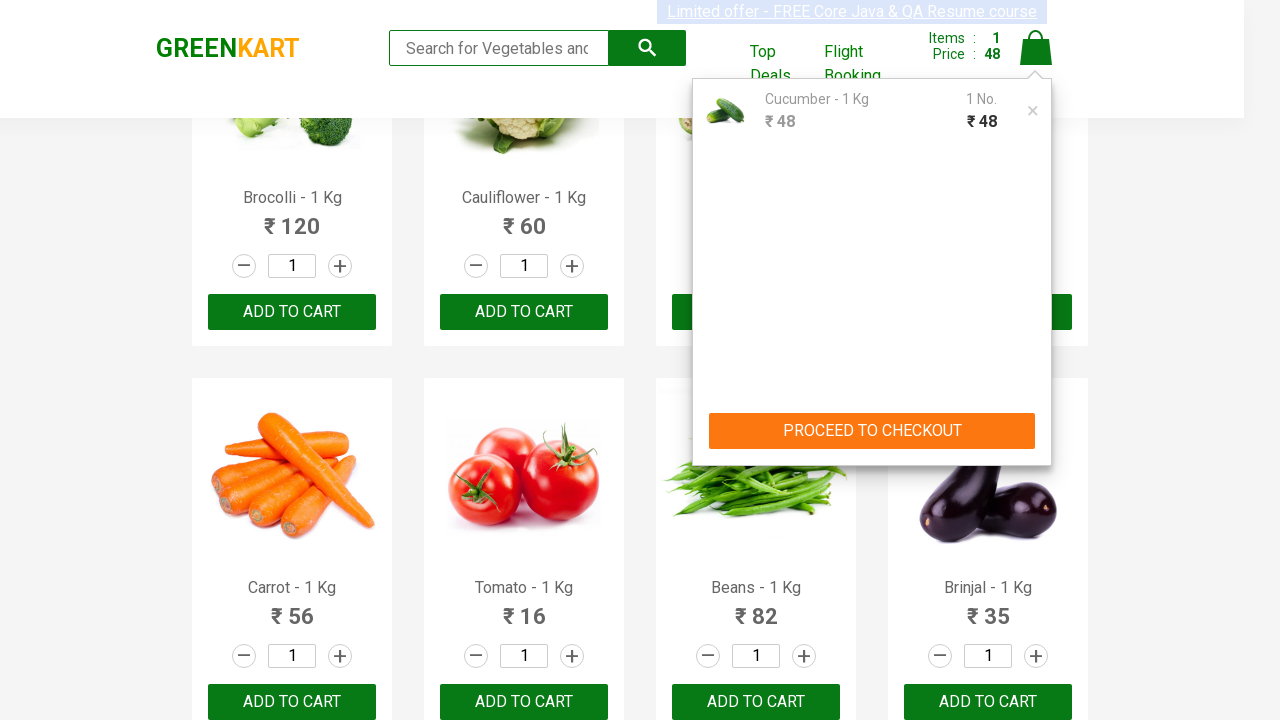

Retrieved product name: Raspberry - 1/4 Kg
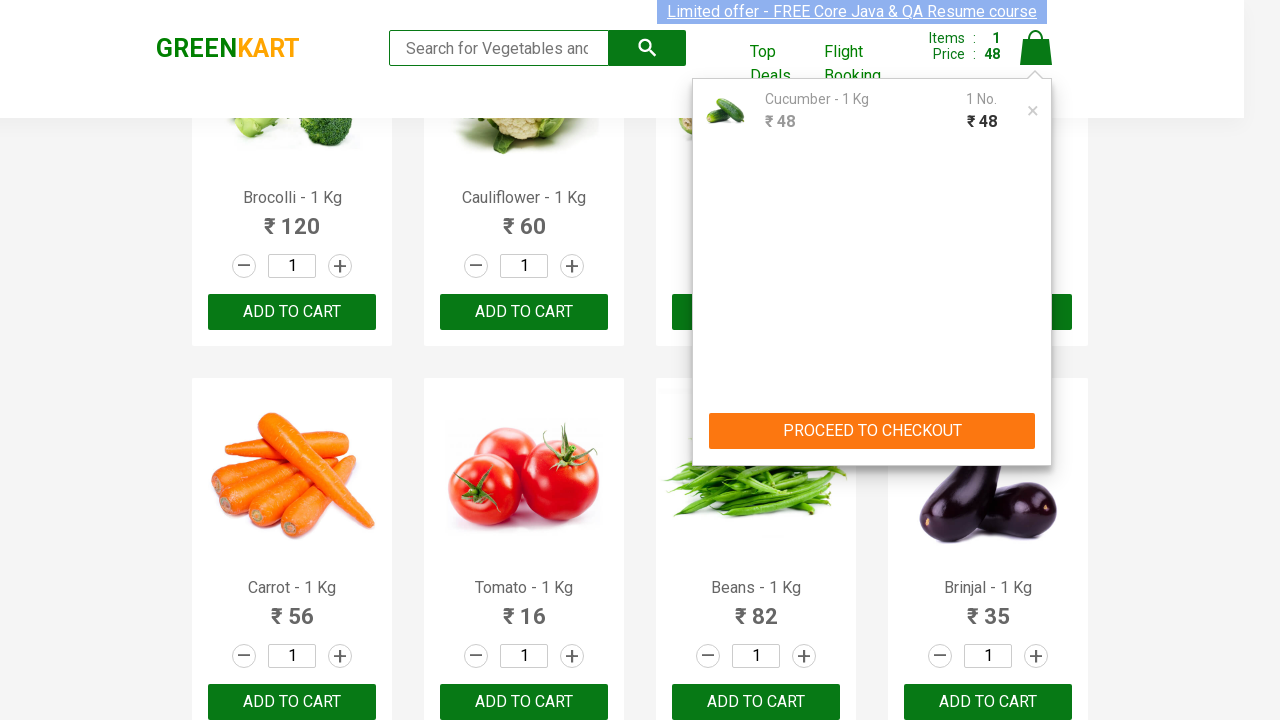

Retrieved product name: Strawberry - 1/4 Kg
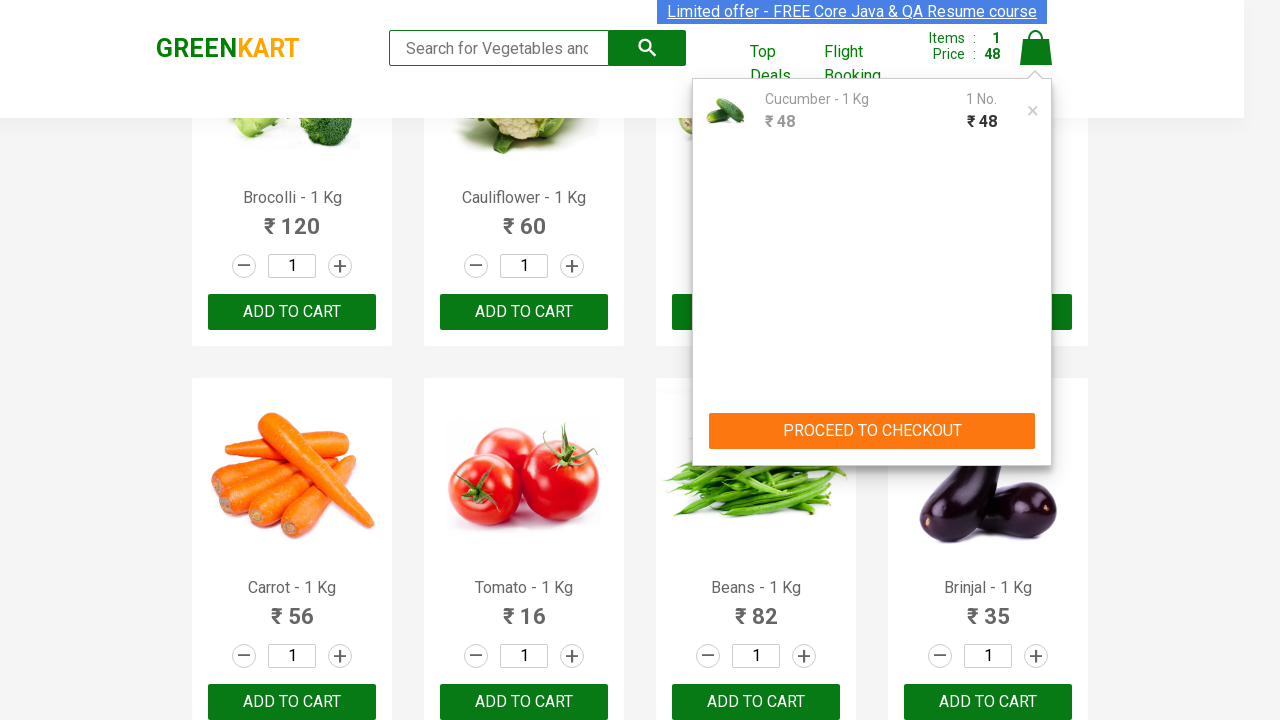

Retrieved product name: Water Melon - 1 Kg
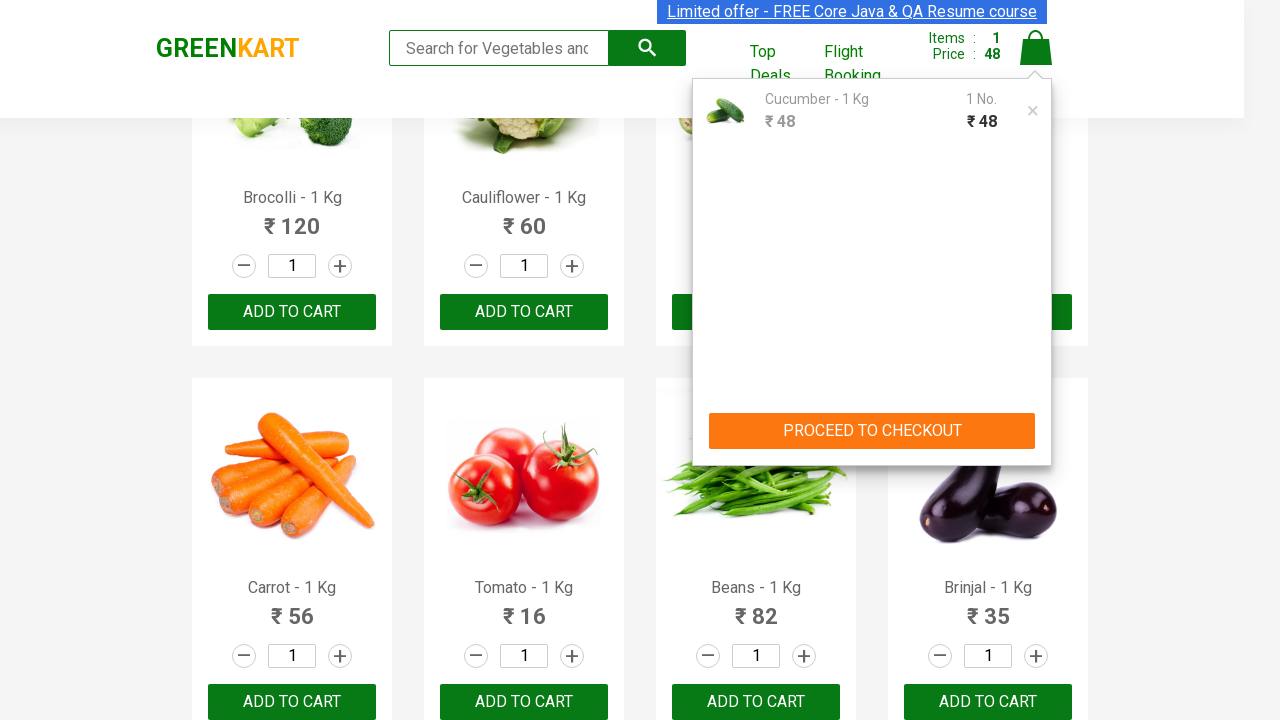

Retrieved product name: Almonds - 1/4 Kg
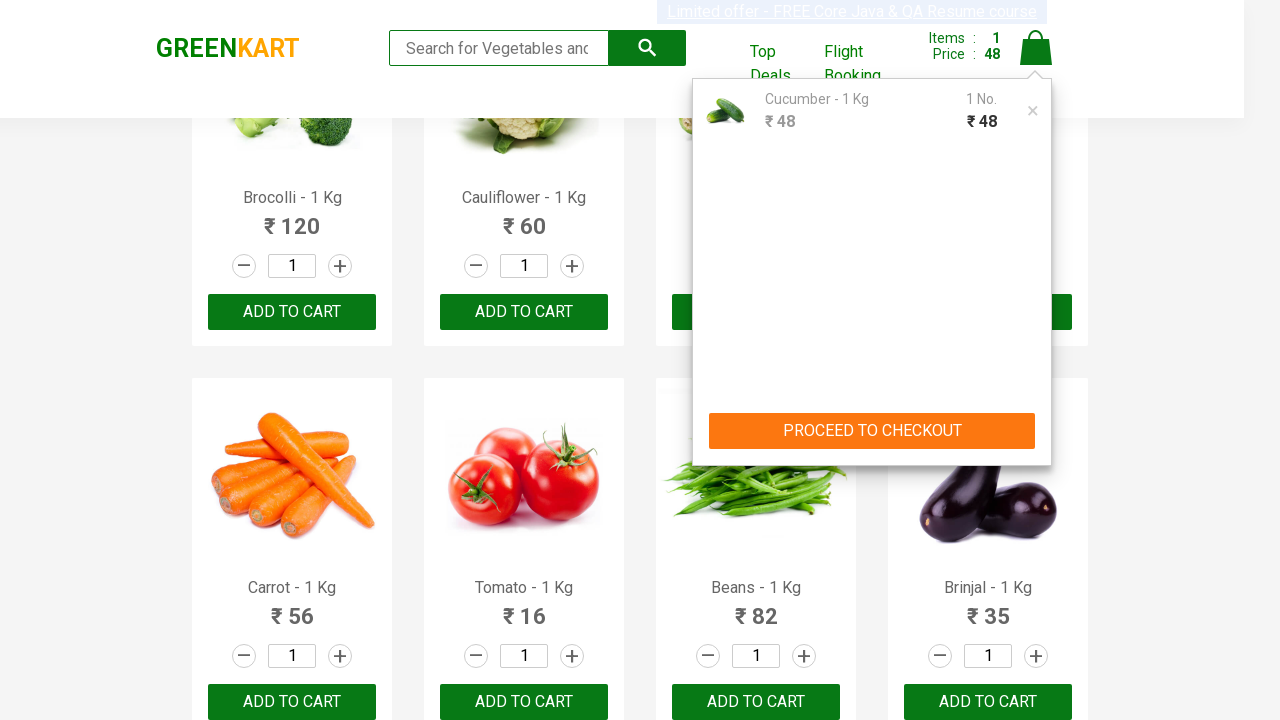

Retrieved product name: Pista - 1/4 Kg
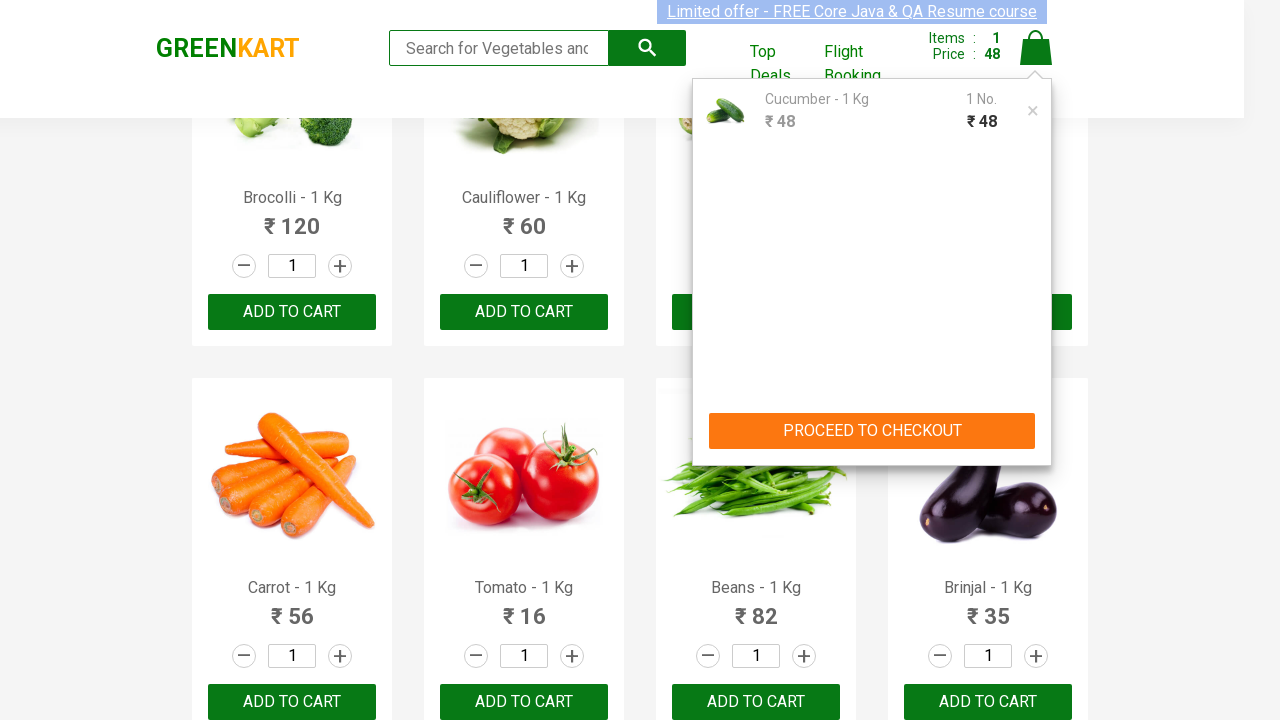

Retrieved product name: Nuts Mixture - 1 Kg
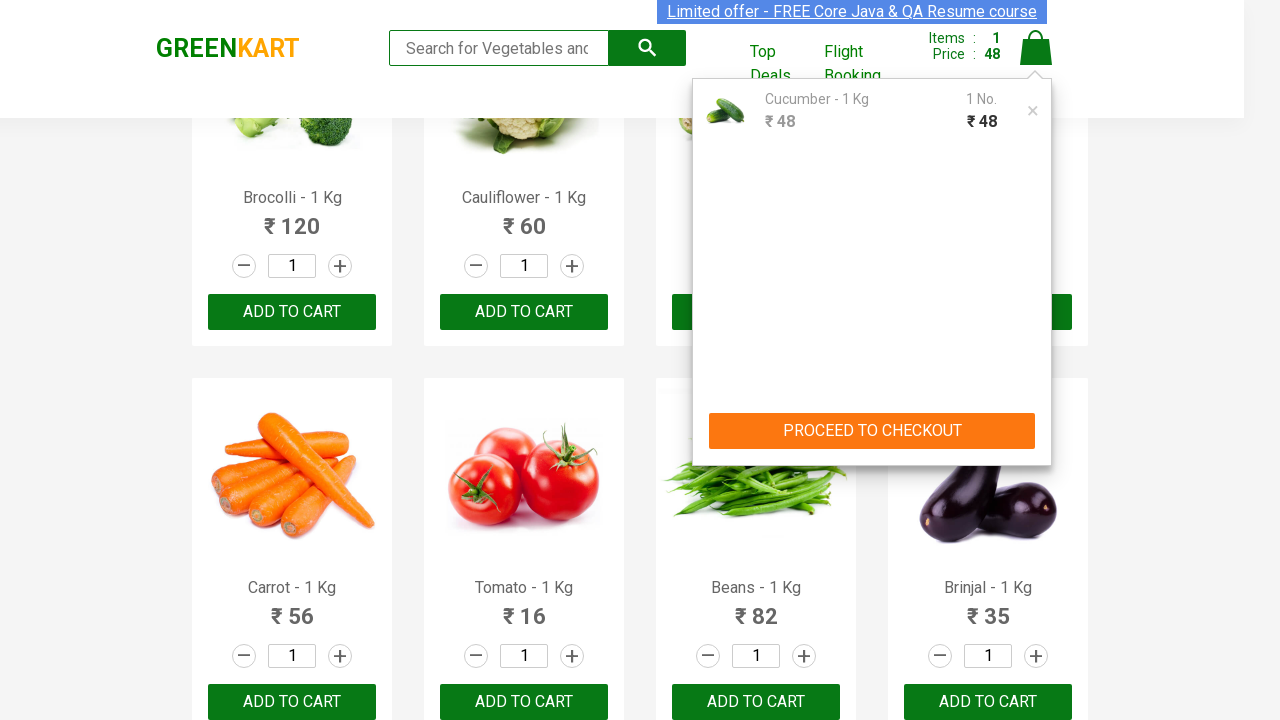

Retrieved product name: Cashews - 1 Kg
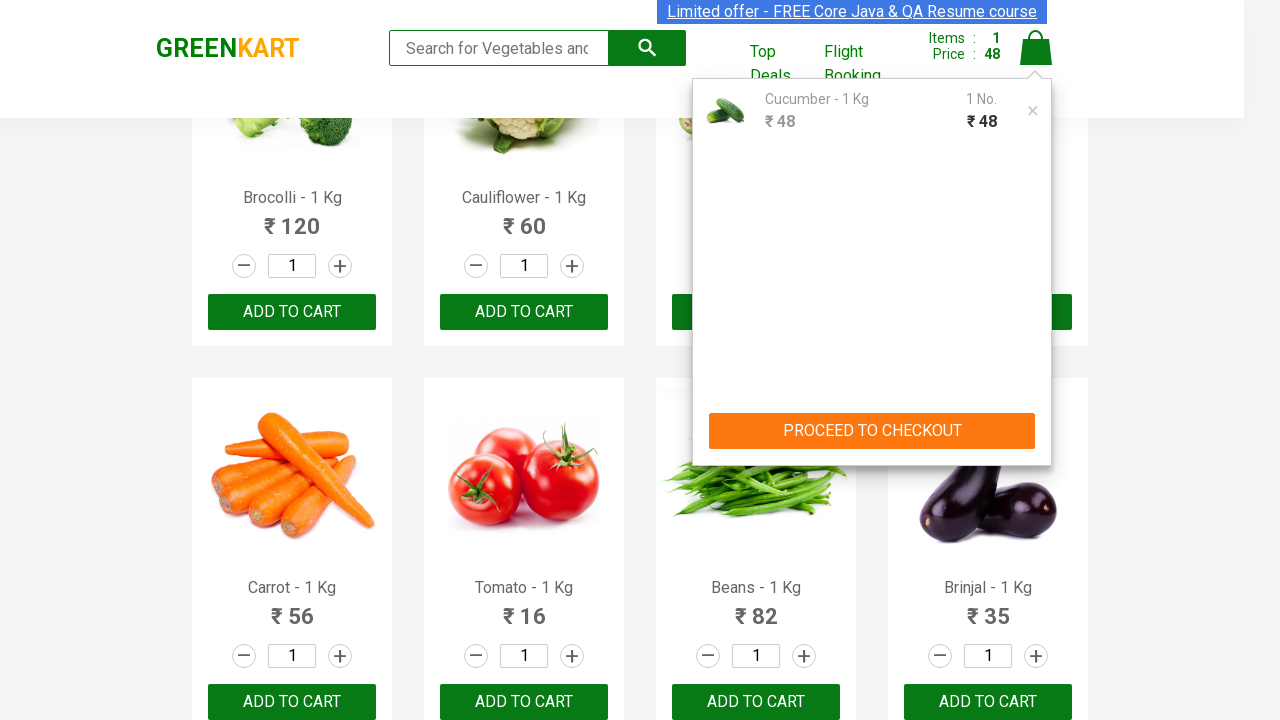

Retrieved product name: Walnuts - 1/4 Kg
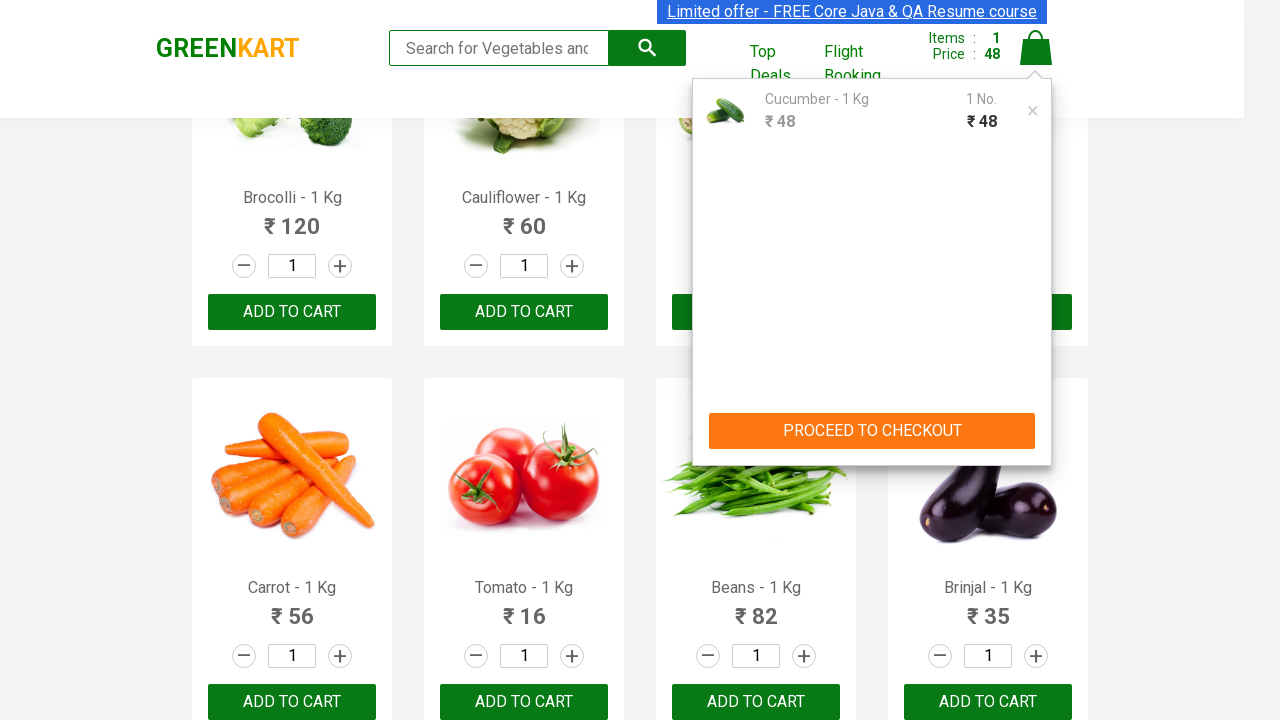

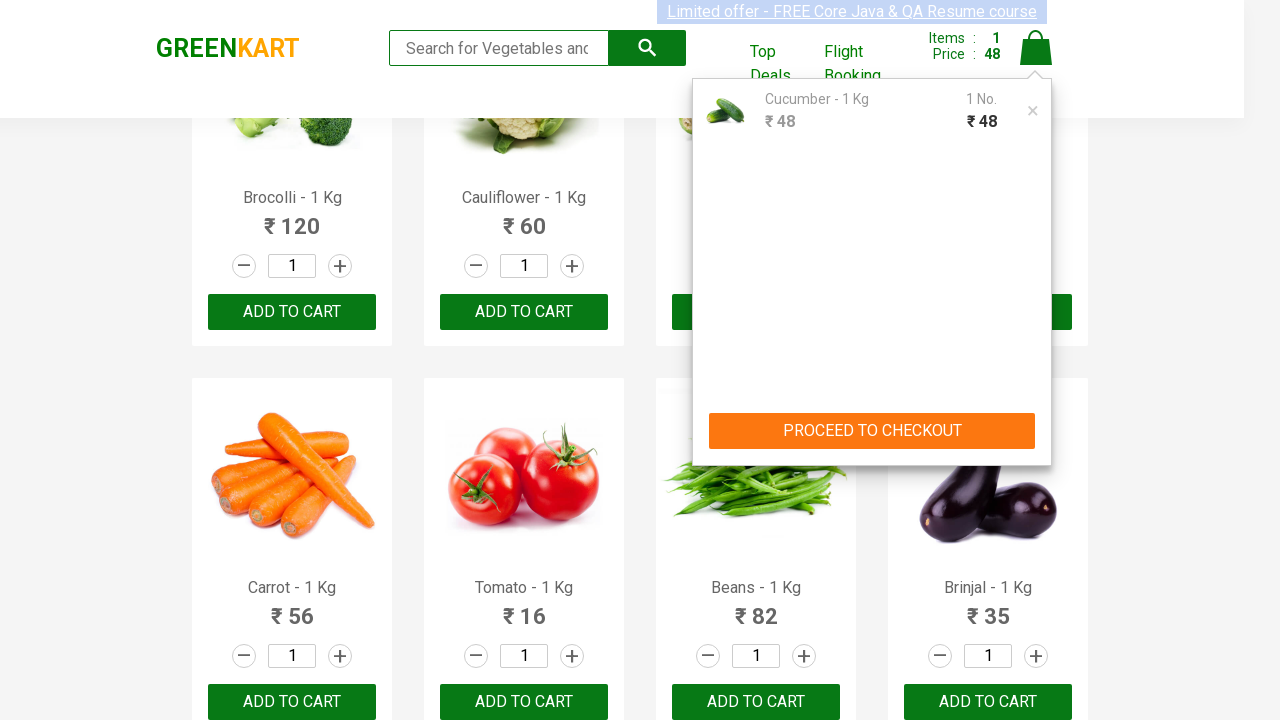